Tests the behavior of a number input field when attempting to type letters A-Z, clearing after each letter to verify input handling

Starting URL: http://the-internet.herokuapp.com/inputs

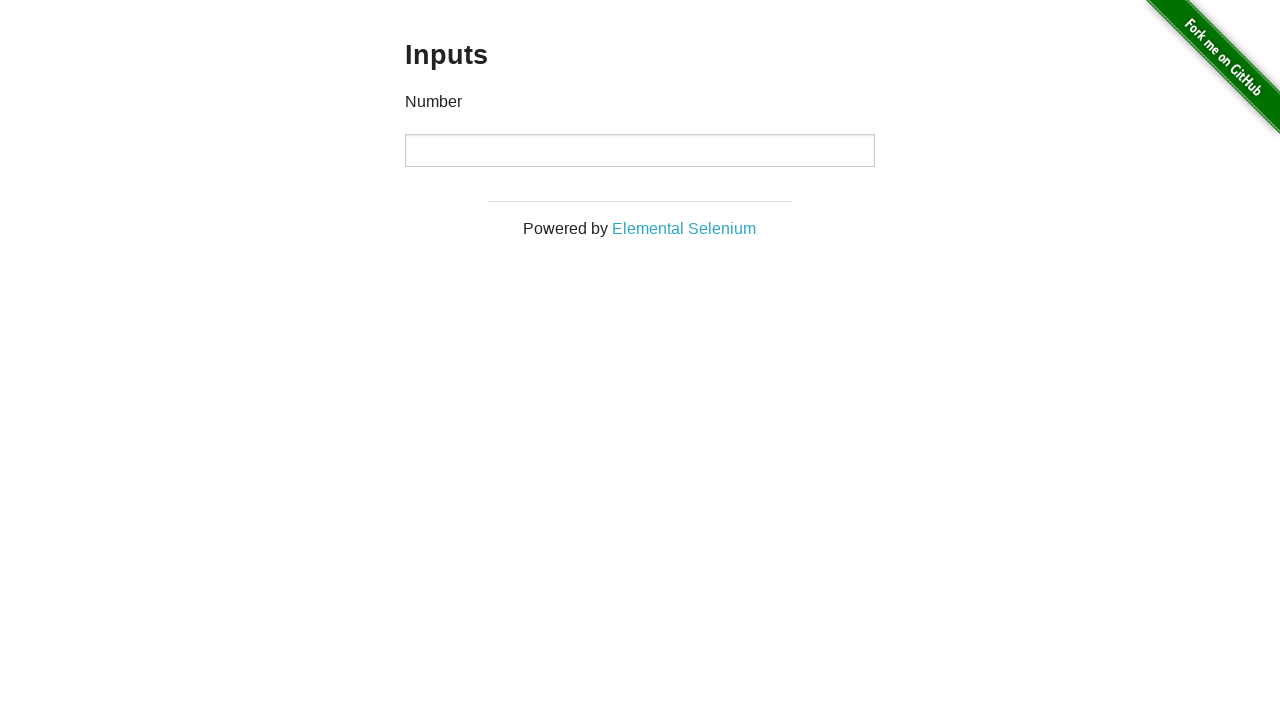

Navigated to the-internet.herokuapp.com/inputs
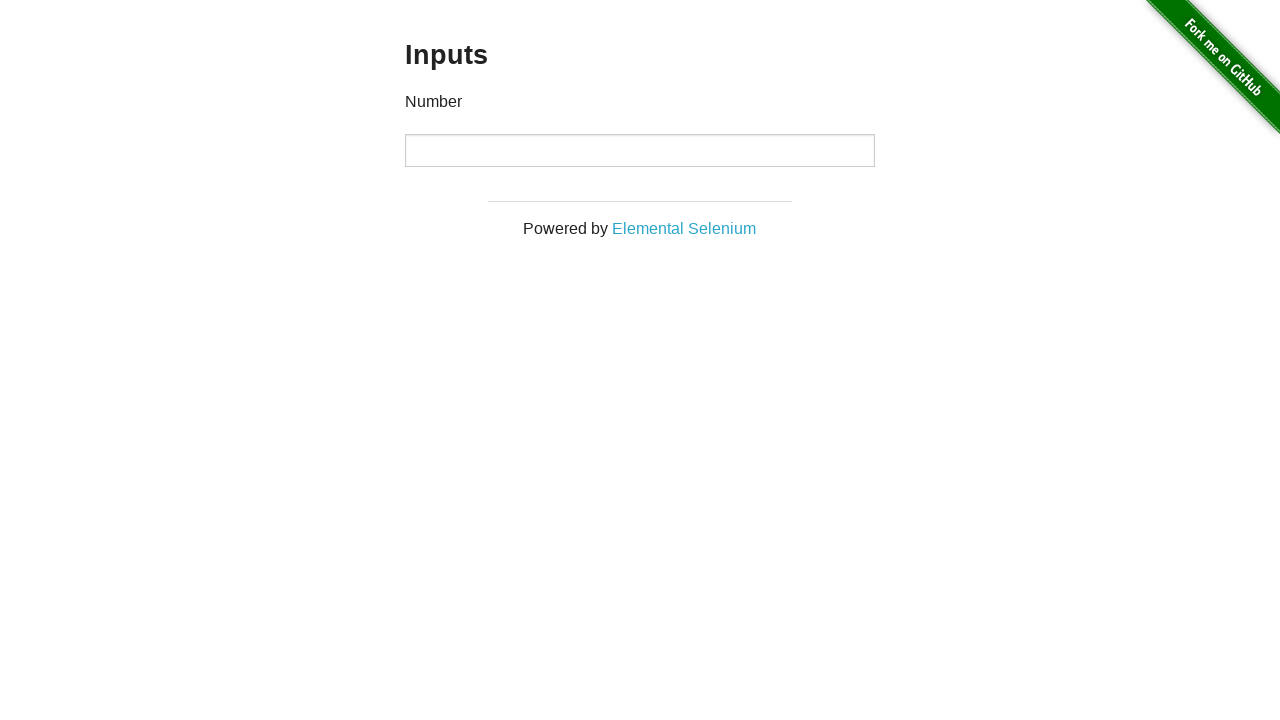

Located the number input field
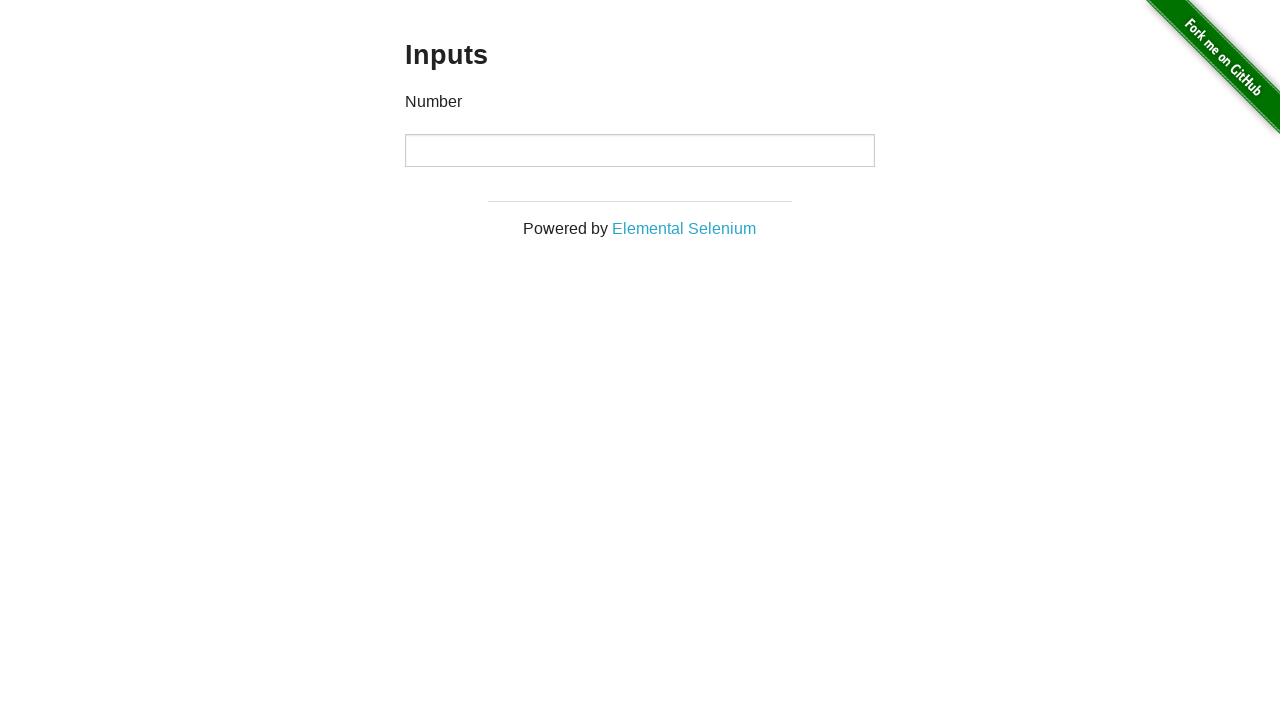

Attempted to type letter 'A' into number input field on input
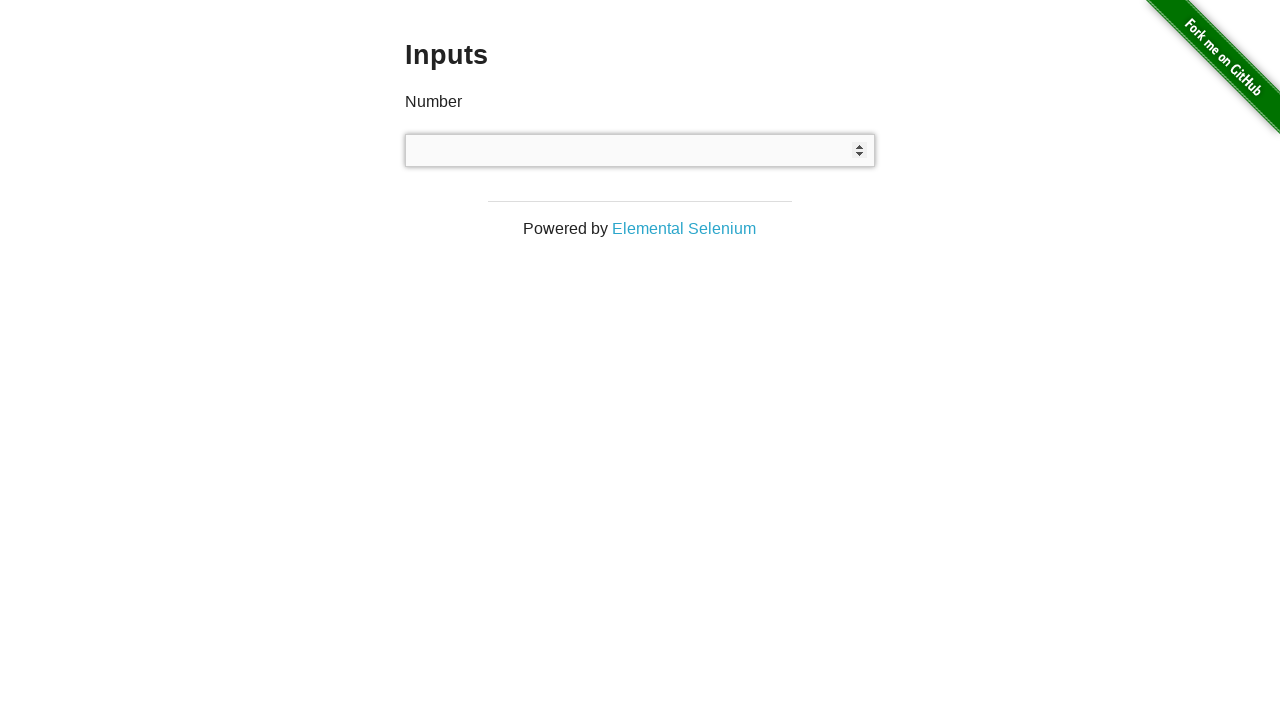

Cleared input field after typing 'A' on input
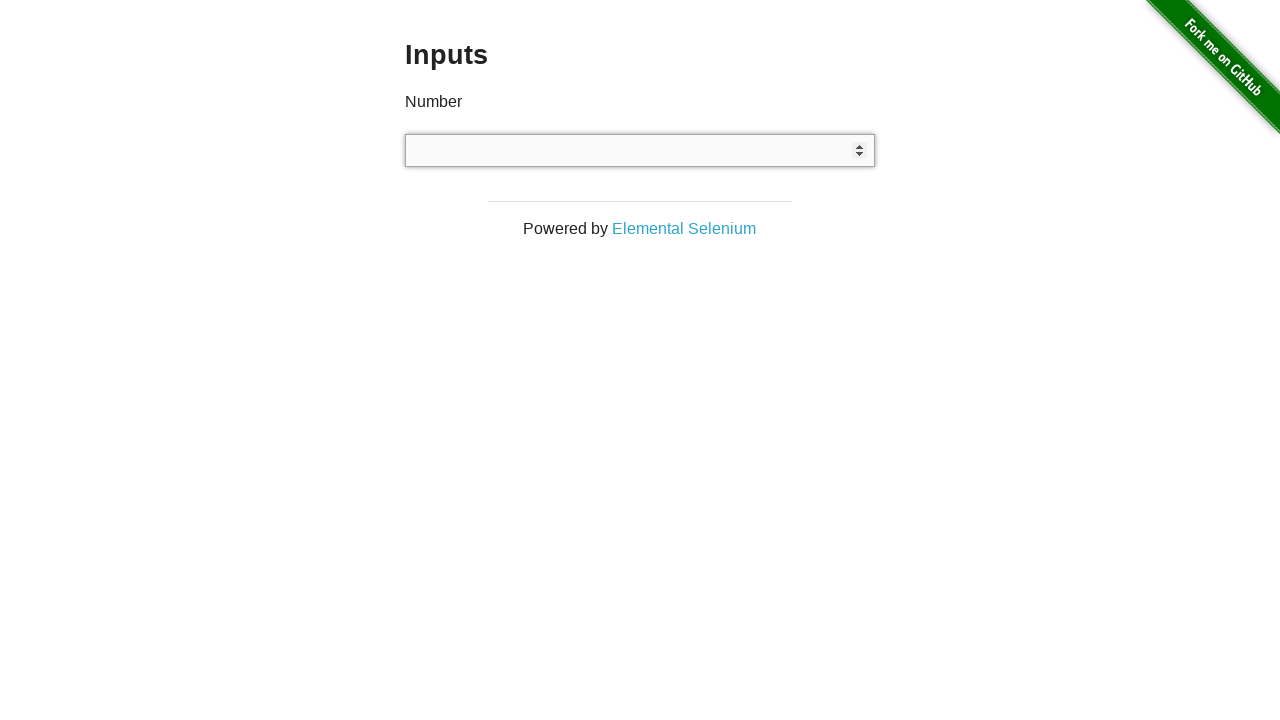

Attempted to type letter 'B' into number input field on input
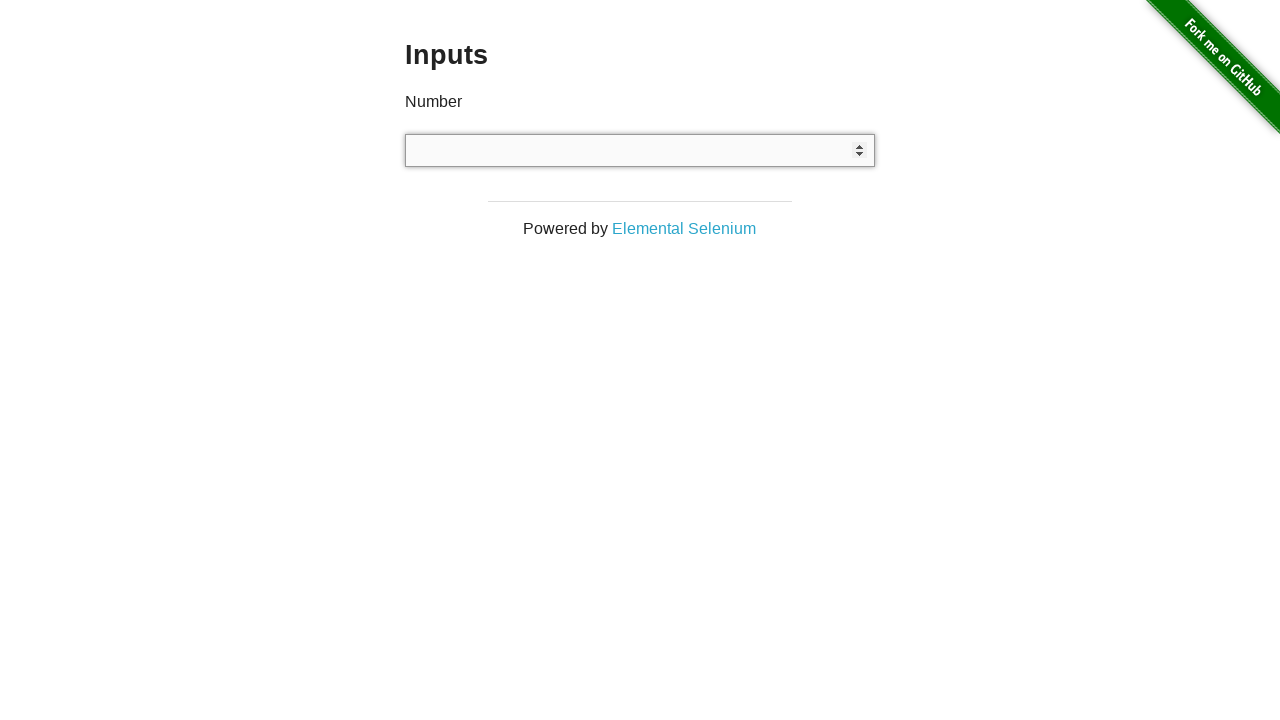

Cleared input field after typing 'B' on input
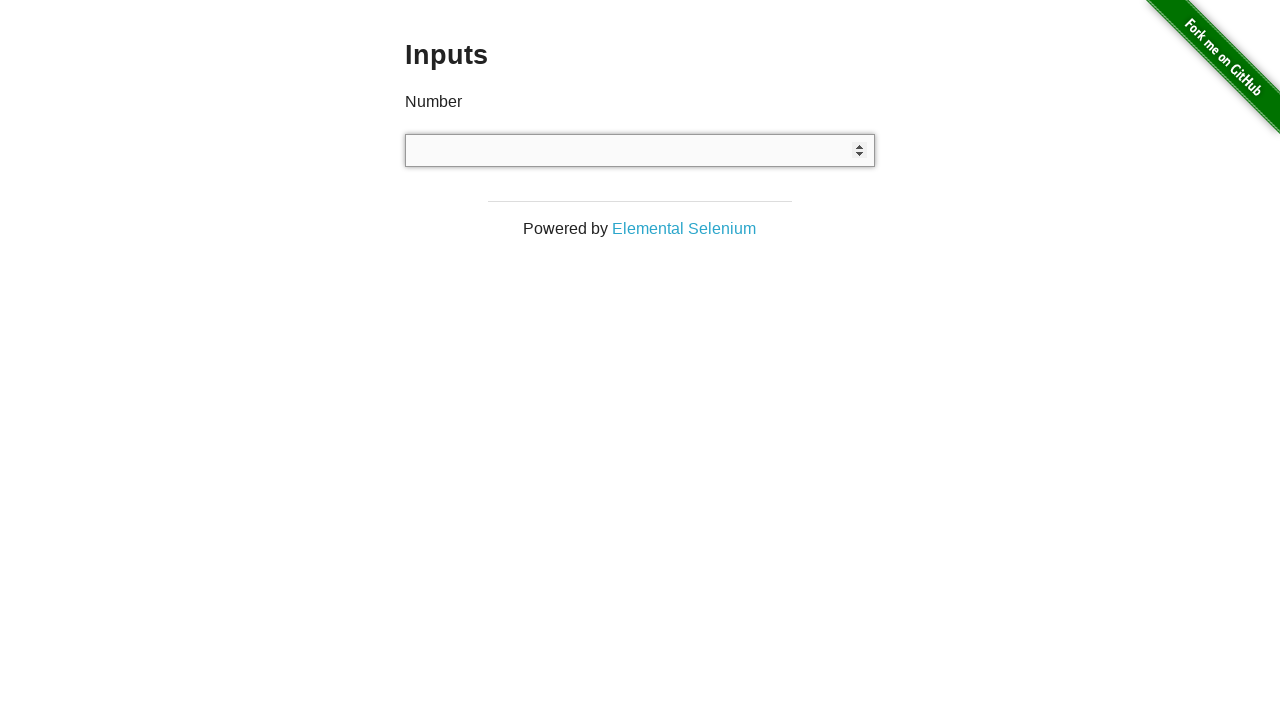

Attempted to type letter 'C' into number input field on input
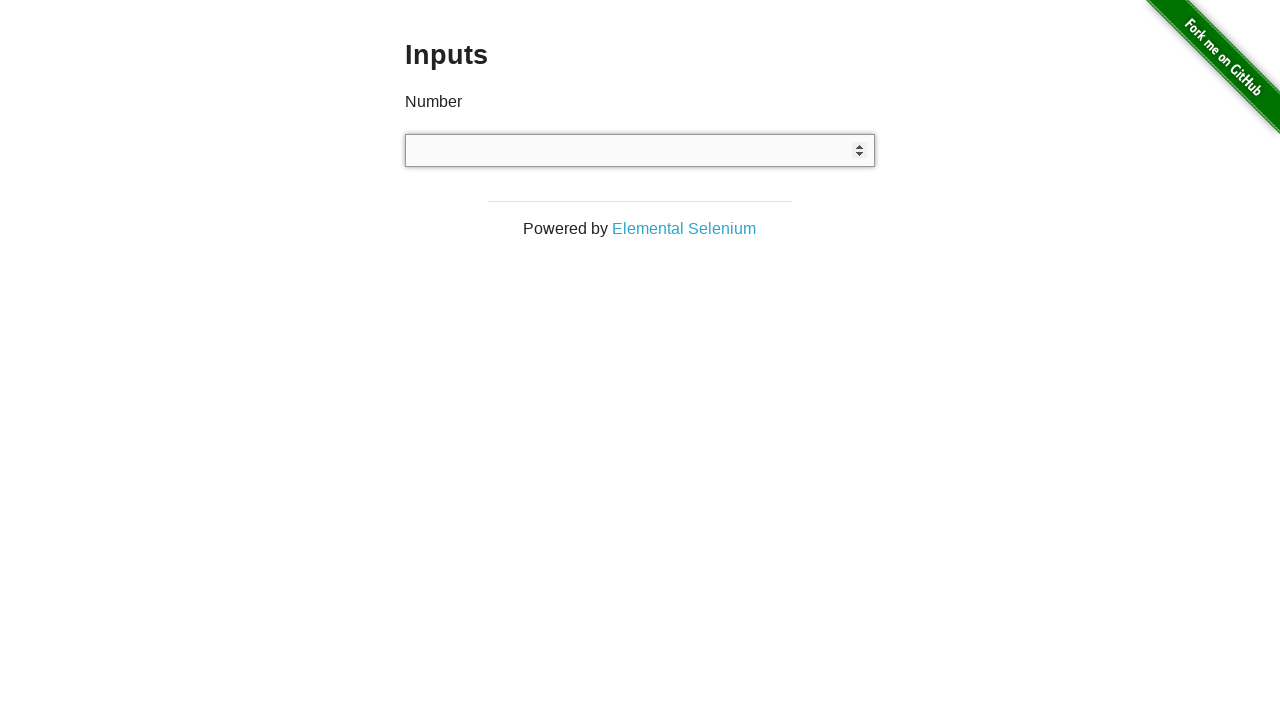

Cleared input field after typing 'C' on input
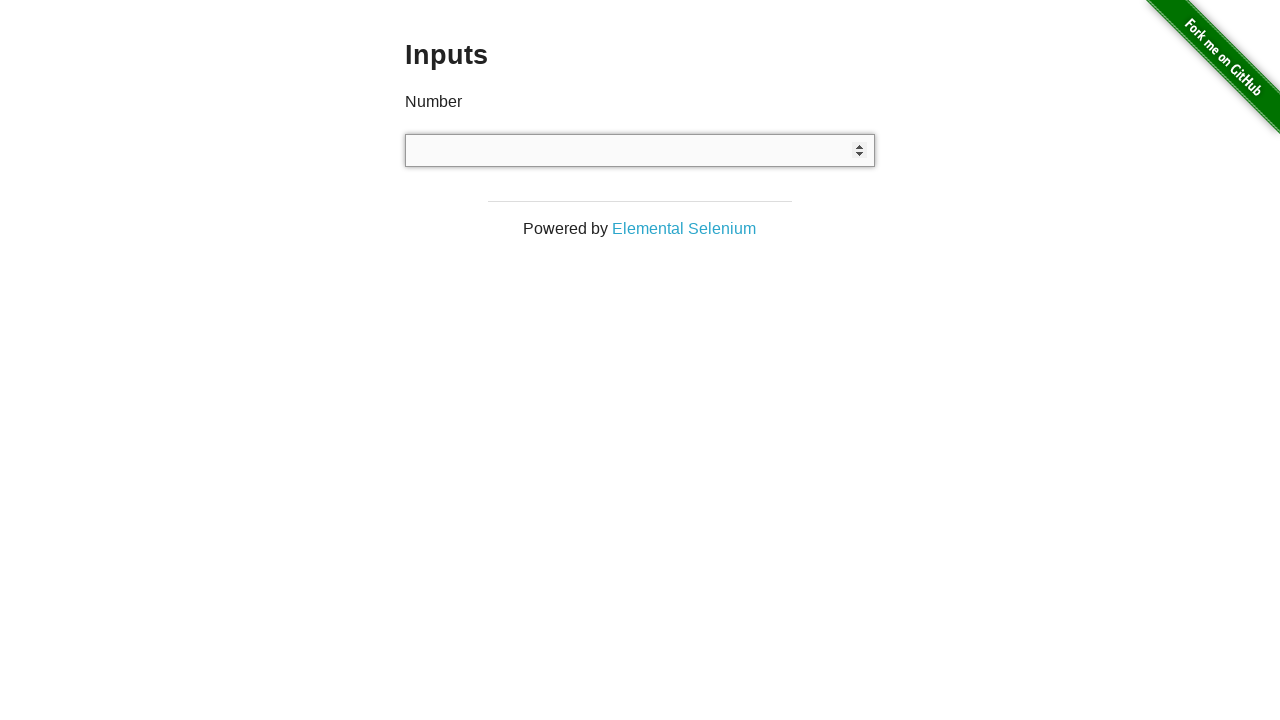

Attempted to type letter 'D' into number input field on input
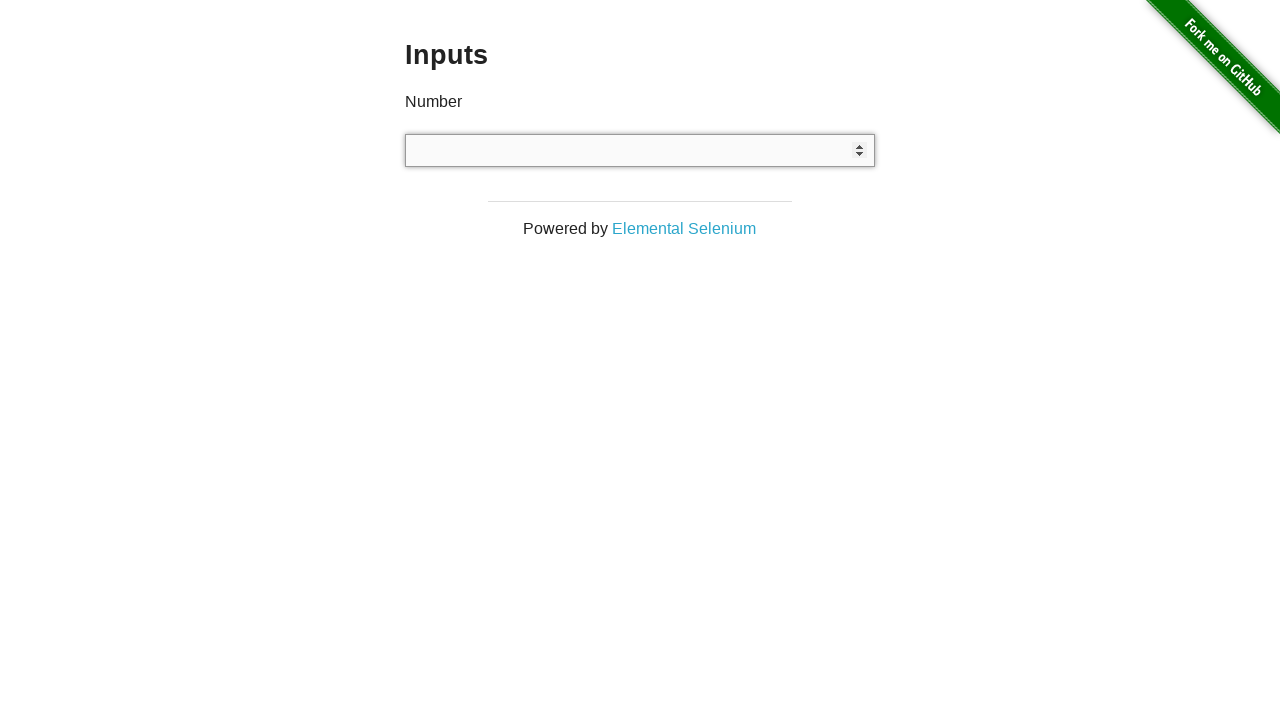

Cleared input field after typing 'D' on input
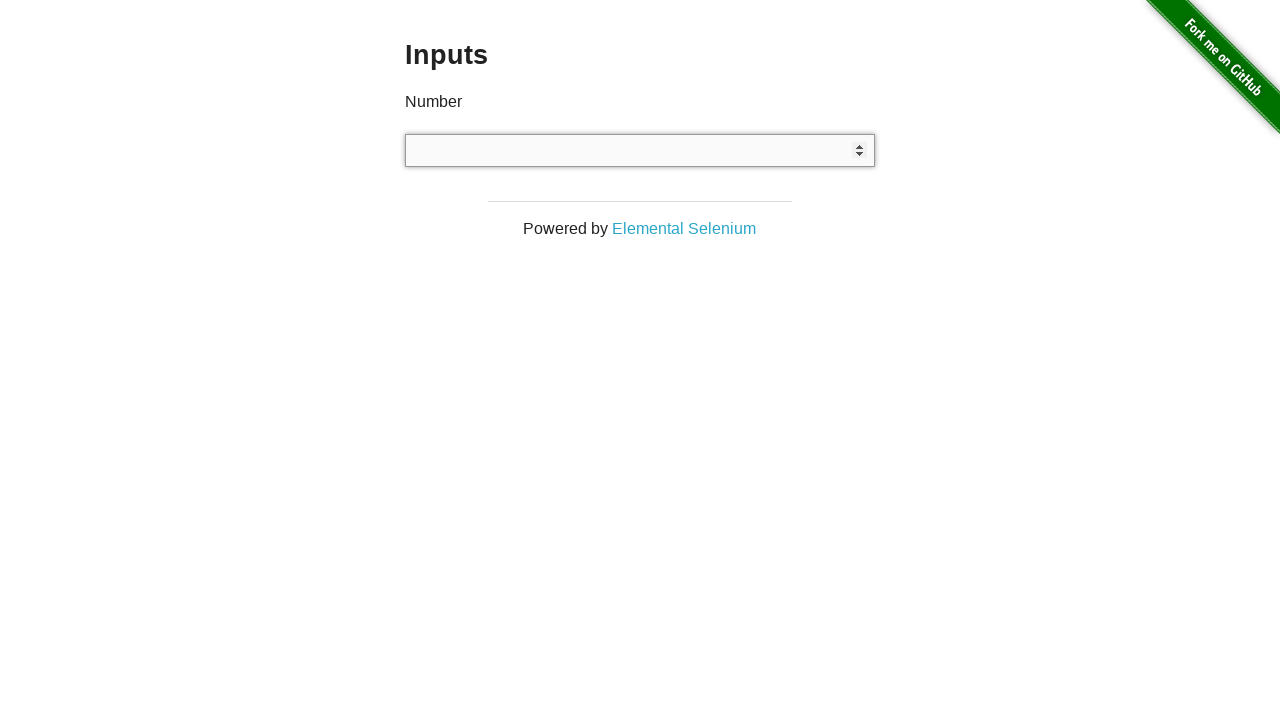

Attempted to type letter 'E' into number input field on input
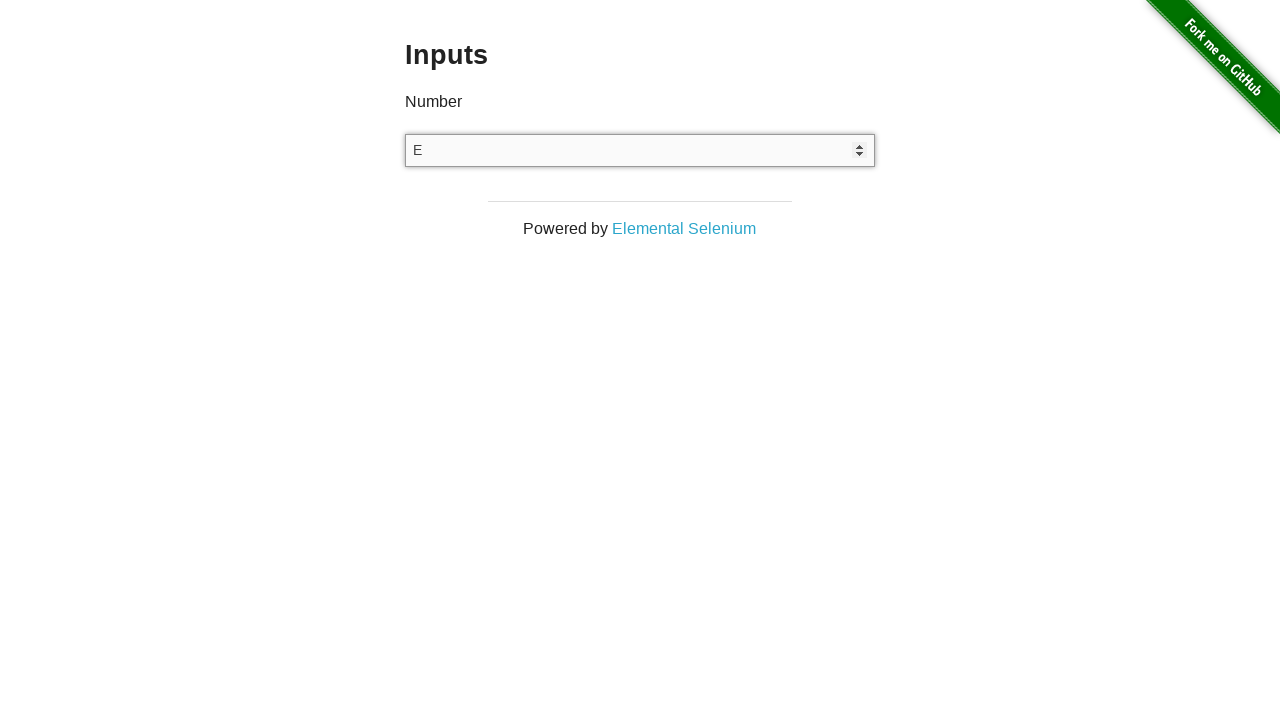

Cleared input field after typing 'E' on input
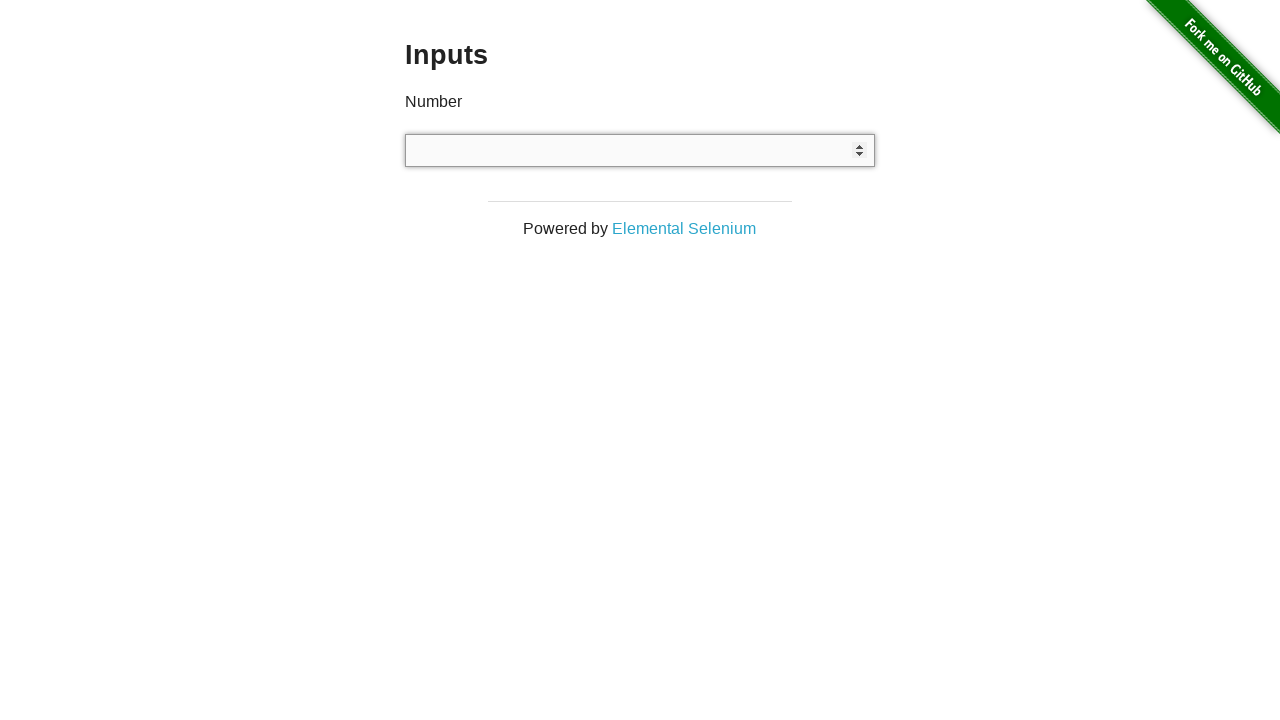

Attempted to type letter 'F' into number input field on input
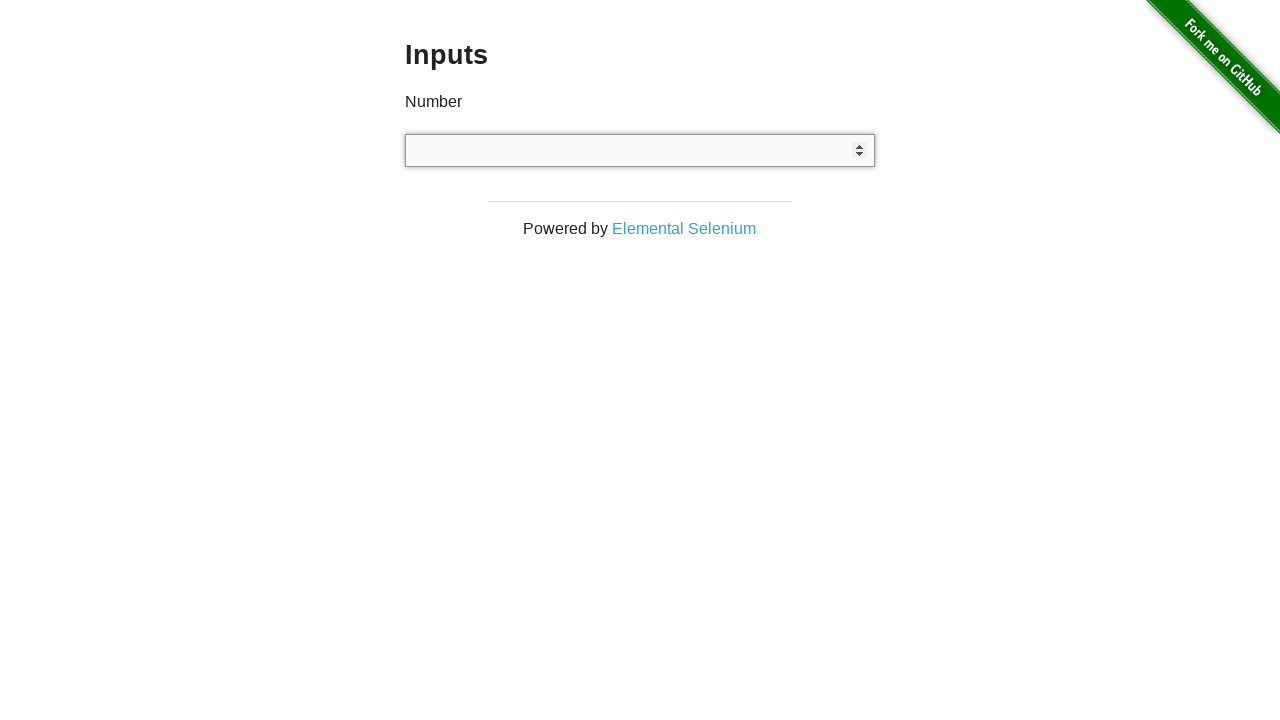

Cleared input field after typing 'F' on input
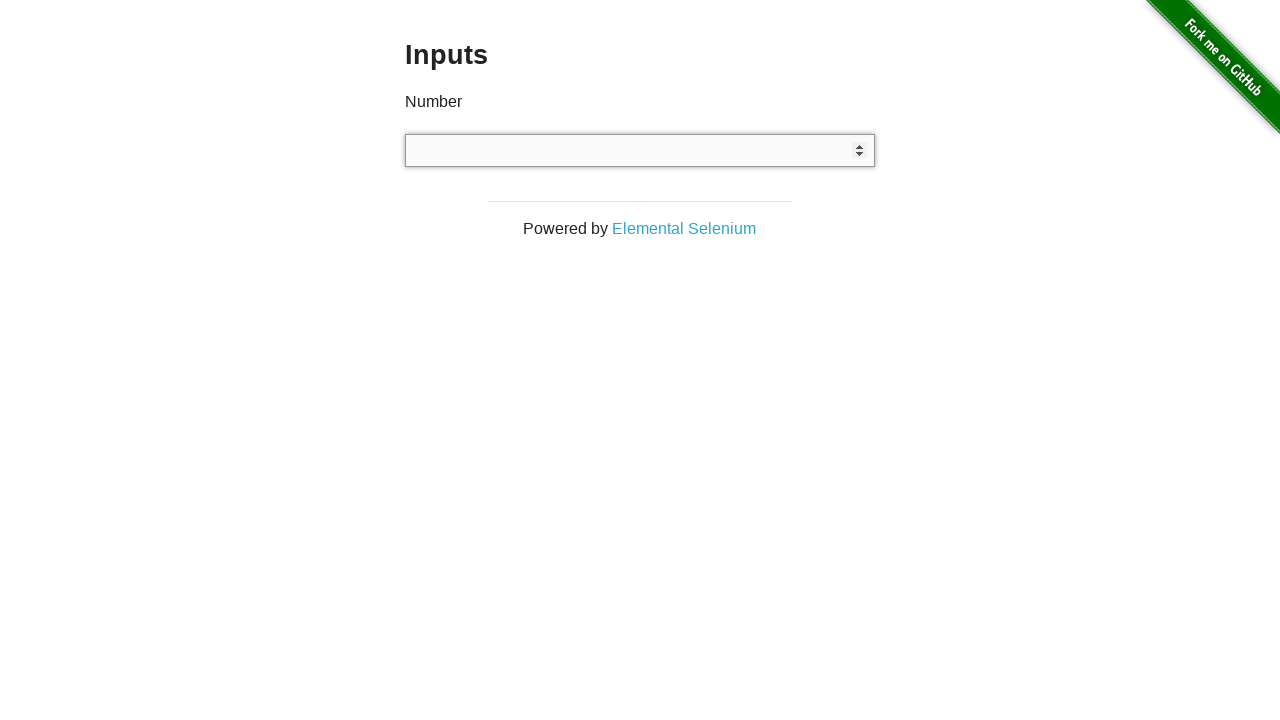

Attempted to type letter 'G' into number input field on input
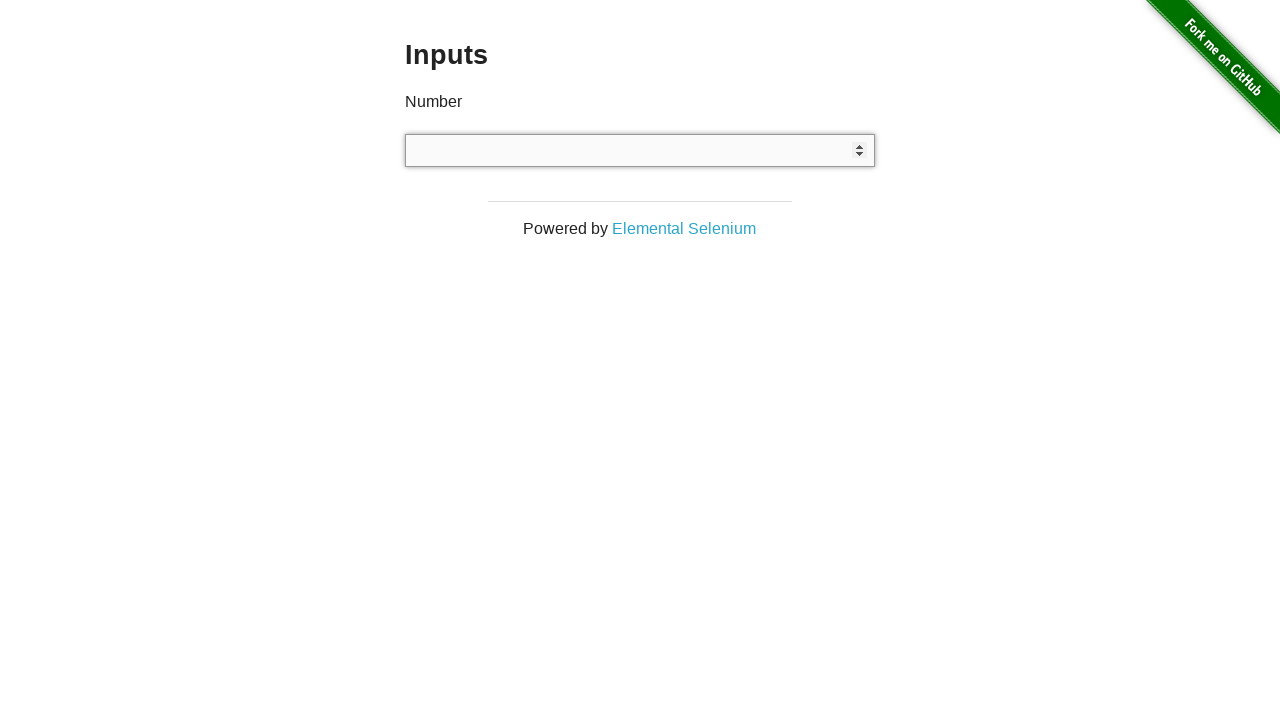

Cleared input field after typing 'G' on input
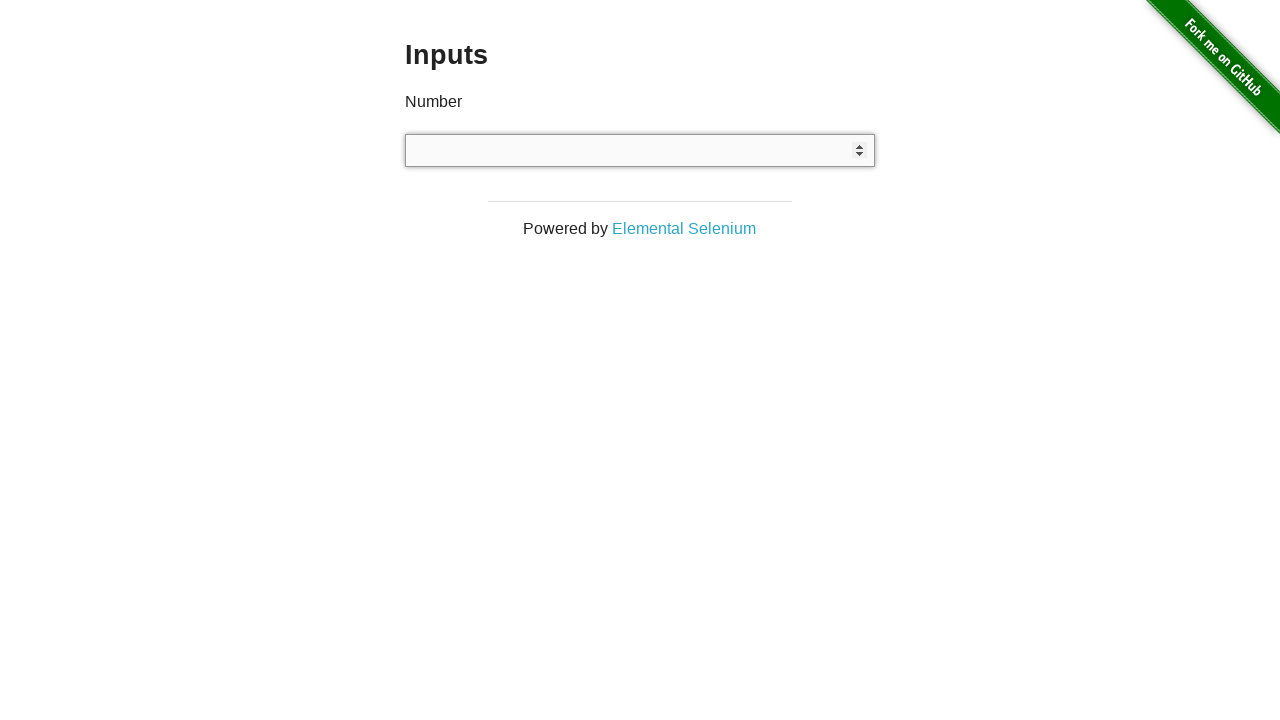

Attempted to type letter 'H' into number input field on input
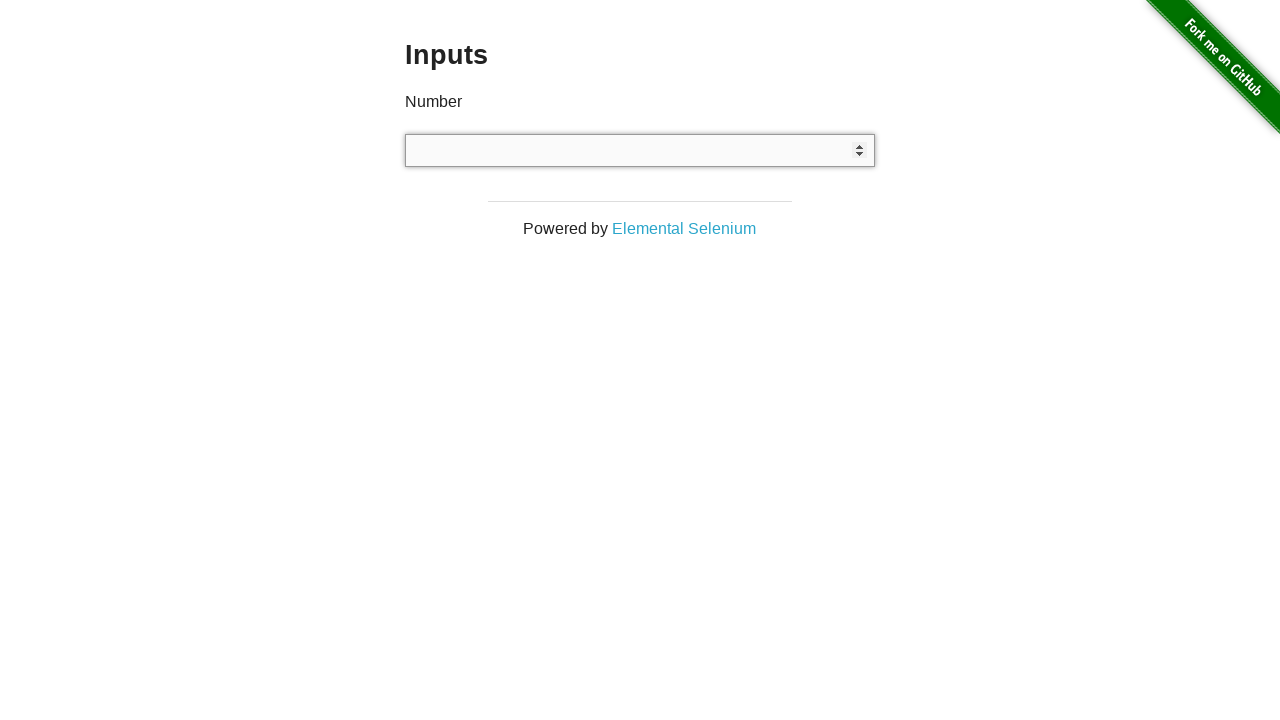

Cleared input field after typing 'H' on input
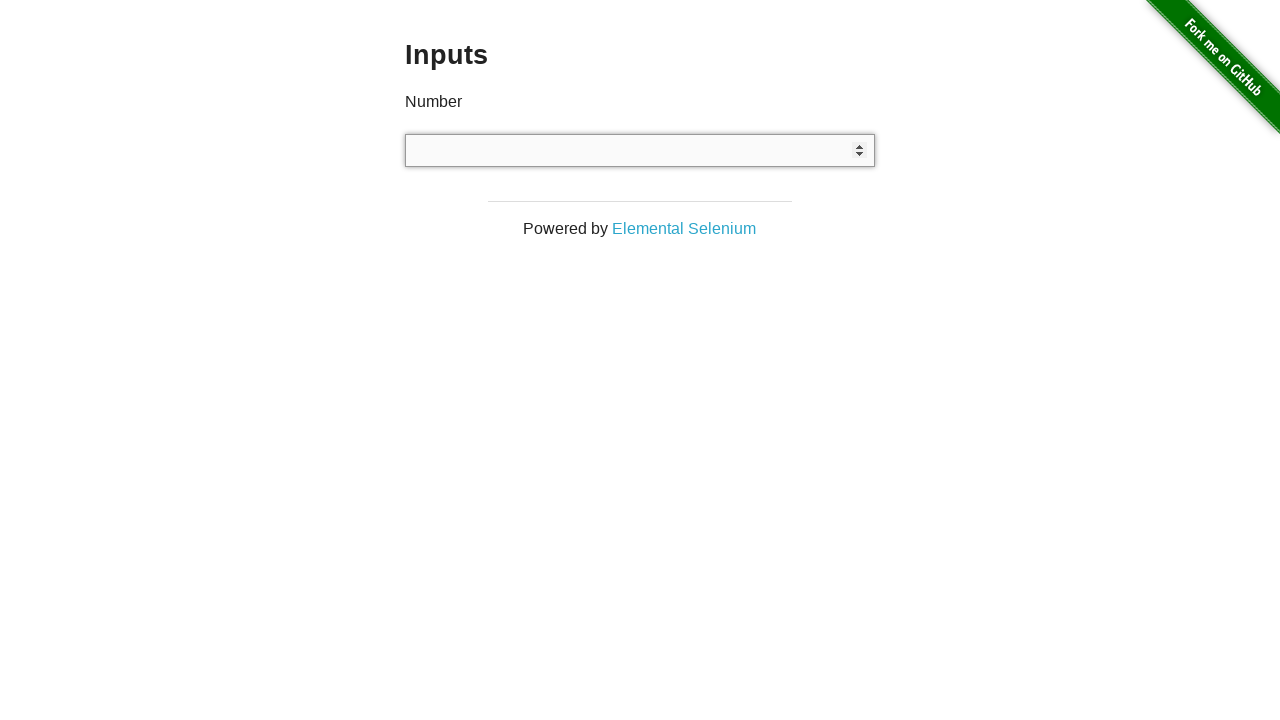

Attempted to type letter 'I' into number input field on input
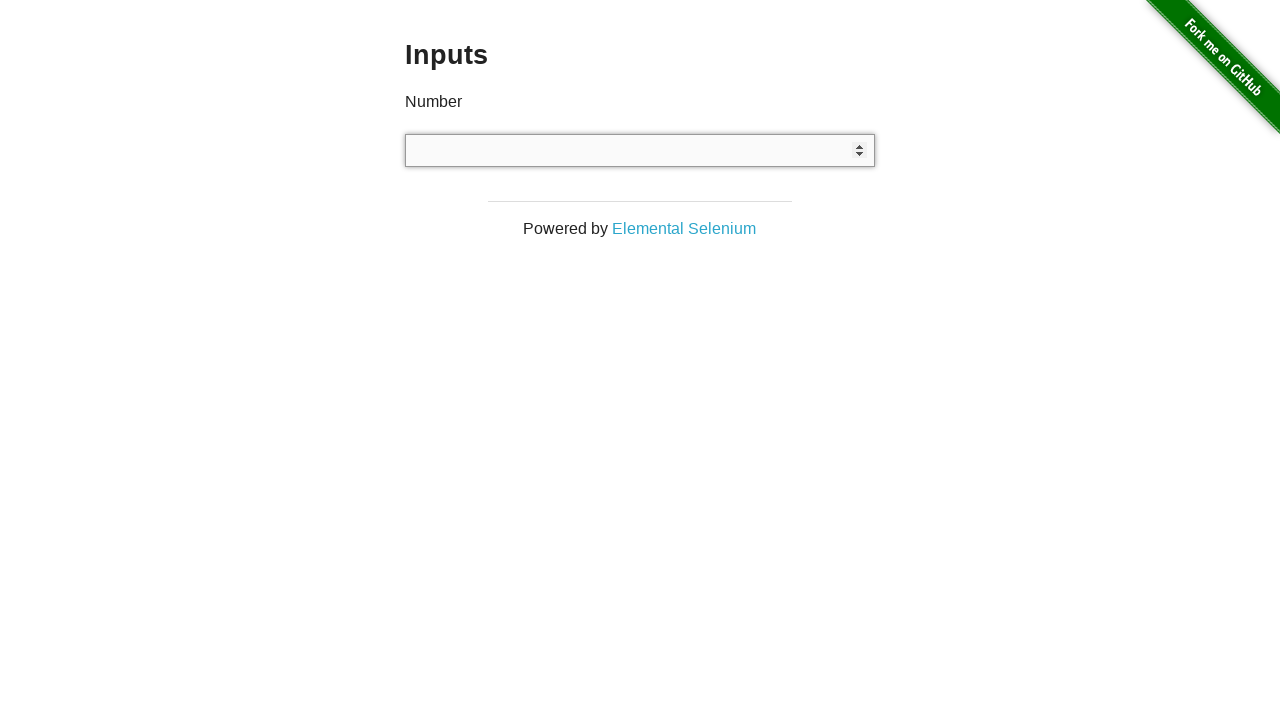

Cleared input field after typing 'I' on input
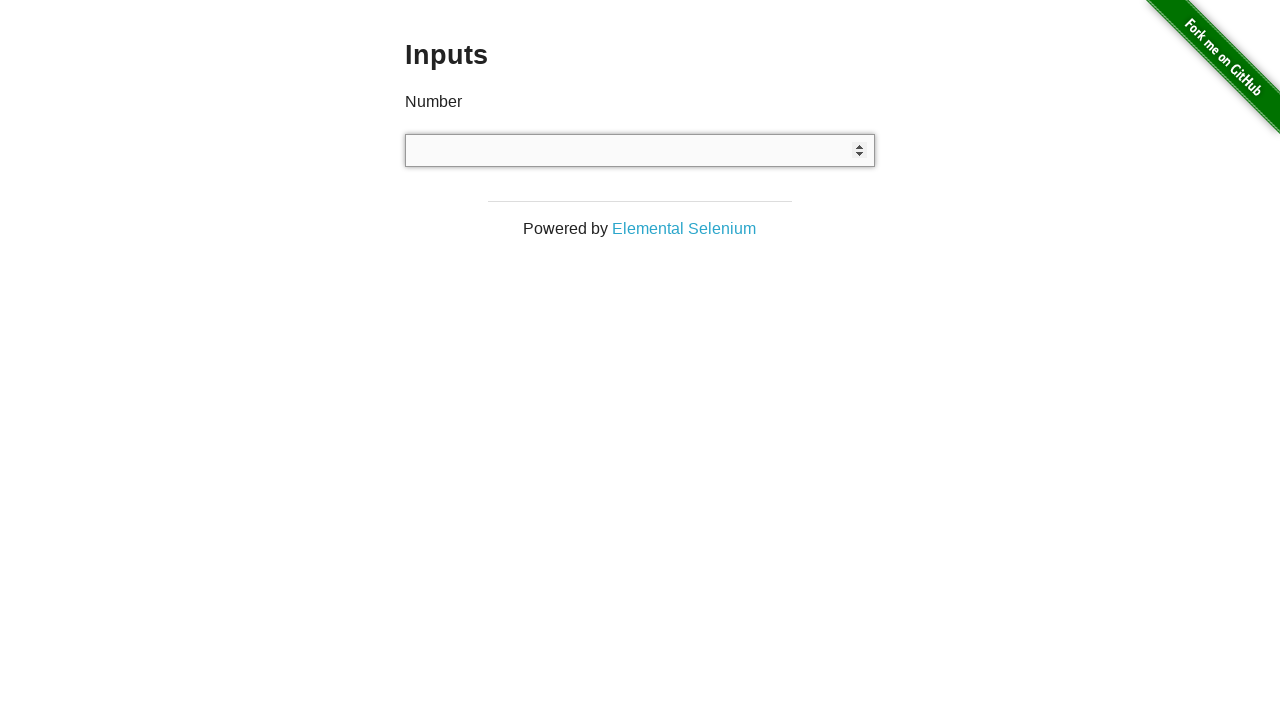

Attempted to type letter 'J' into number input field on input
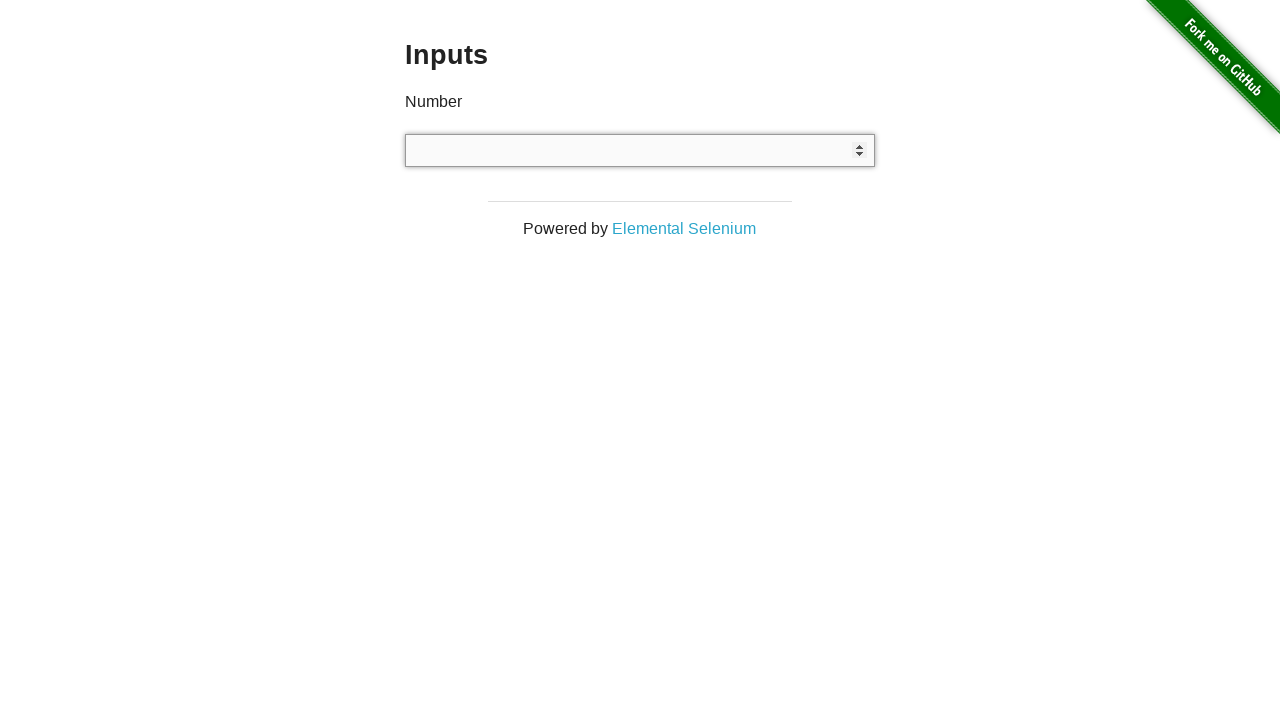

Cleared input field after typing 'J' on input
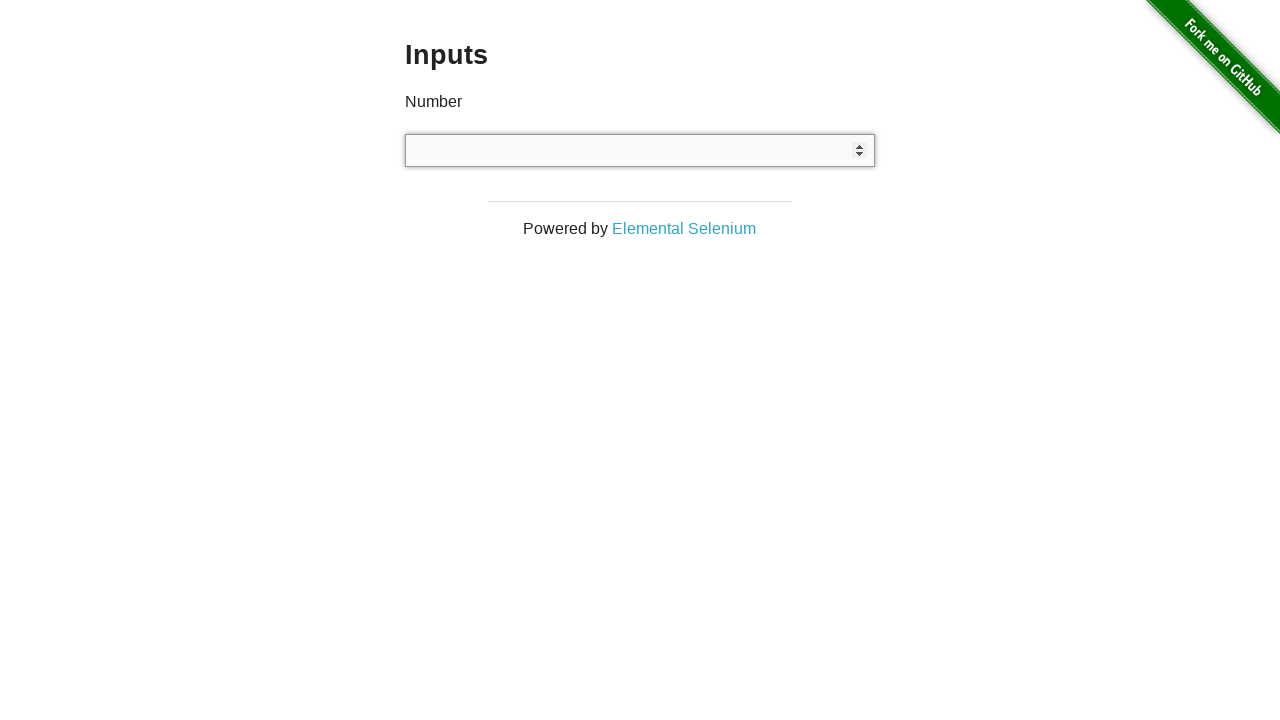

Attempted to type letter 'K' into number input field on input
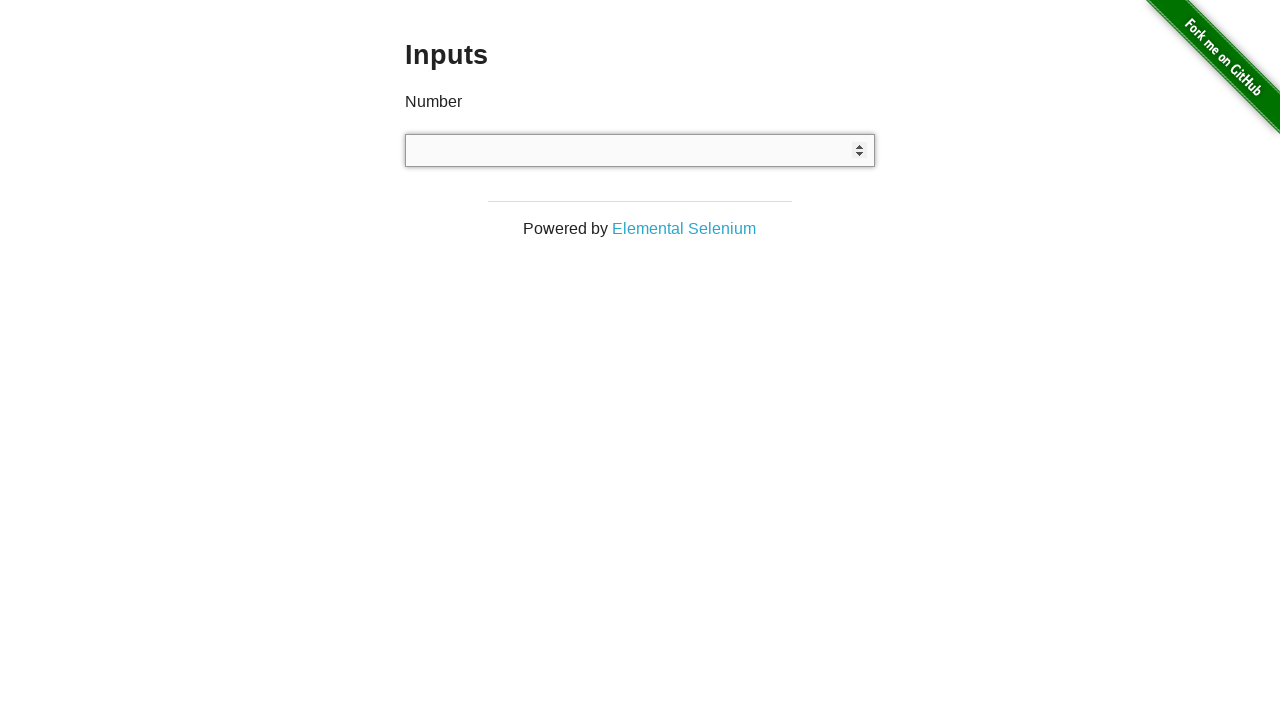

Cleared input field after typing 'K' on input
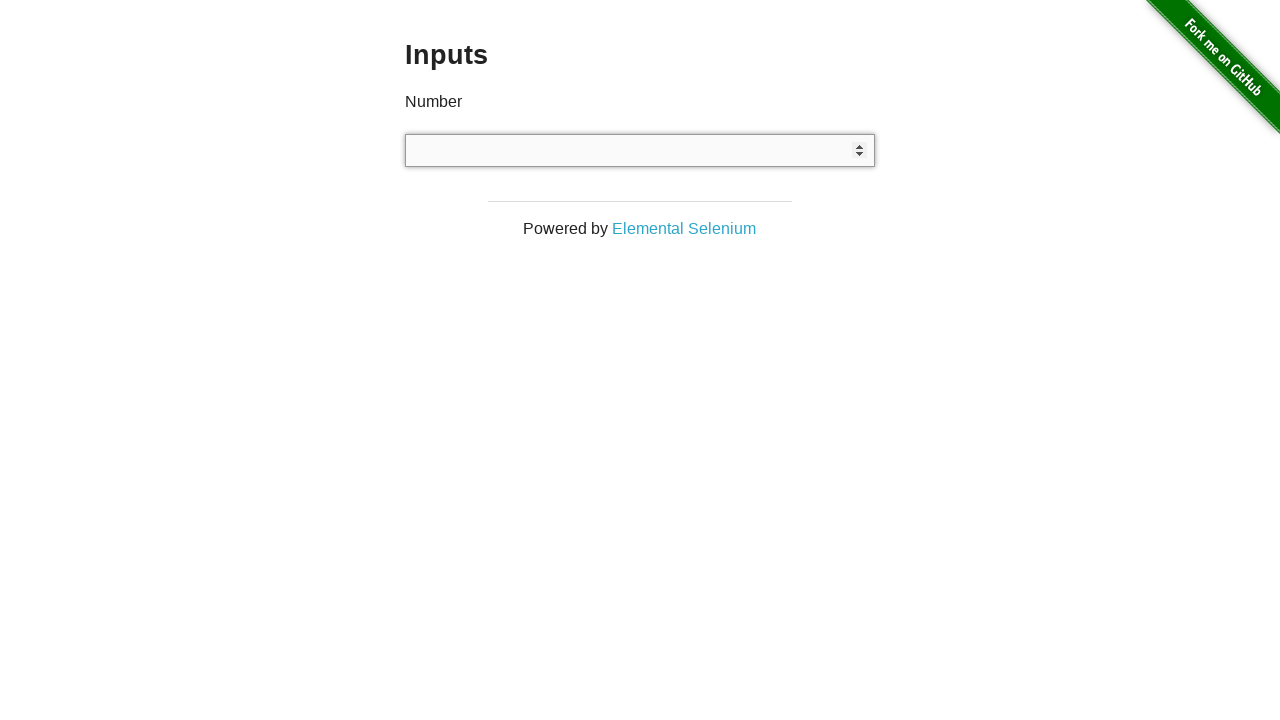

Attempted to type letter 'L' into number input field on input
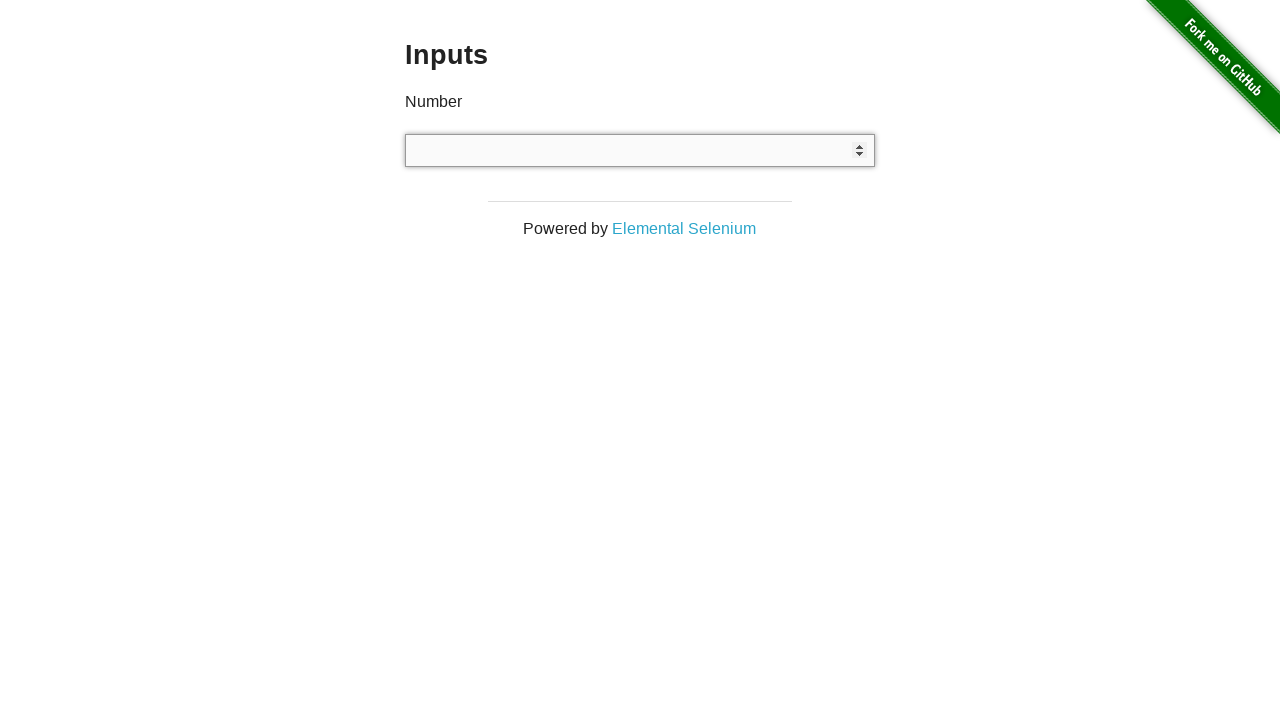

Cleared input field after typing 'L' on input
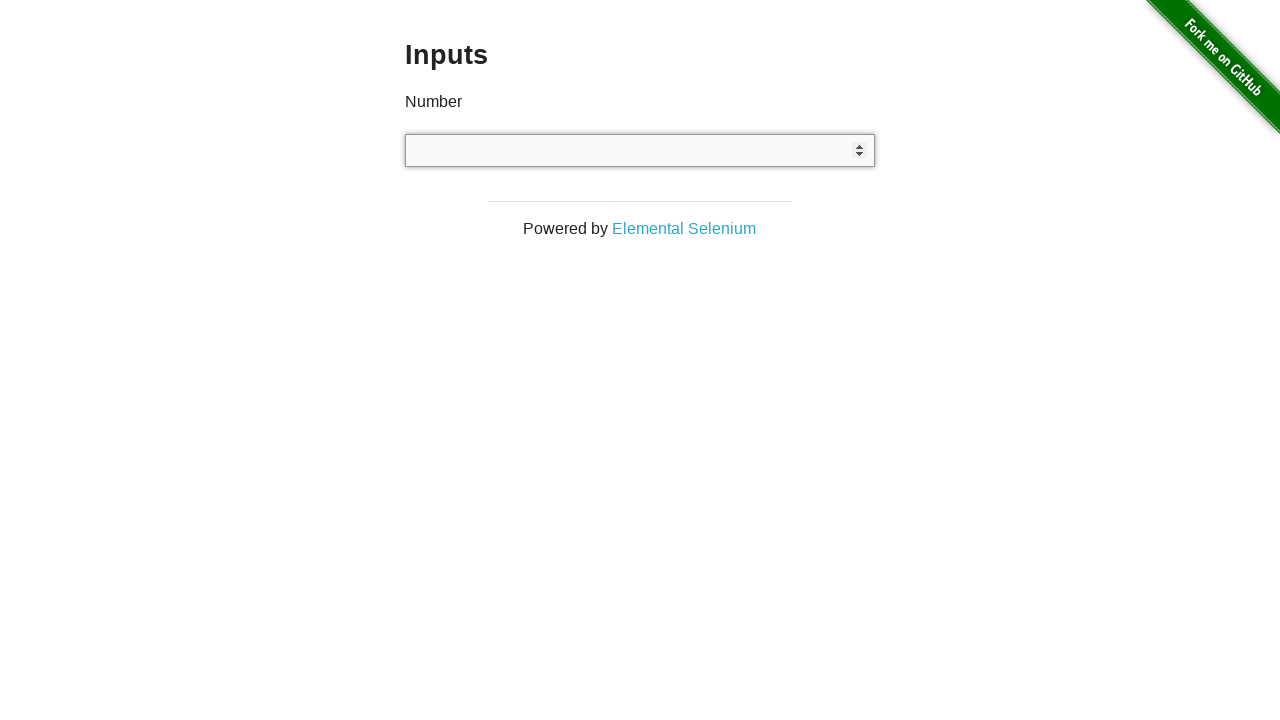

Attempted to type letter 'M' into number input field on input
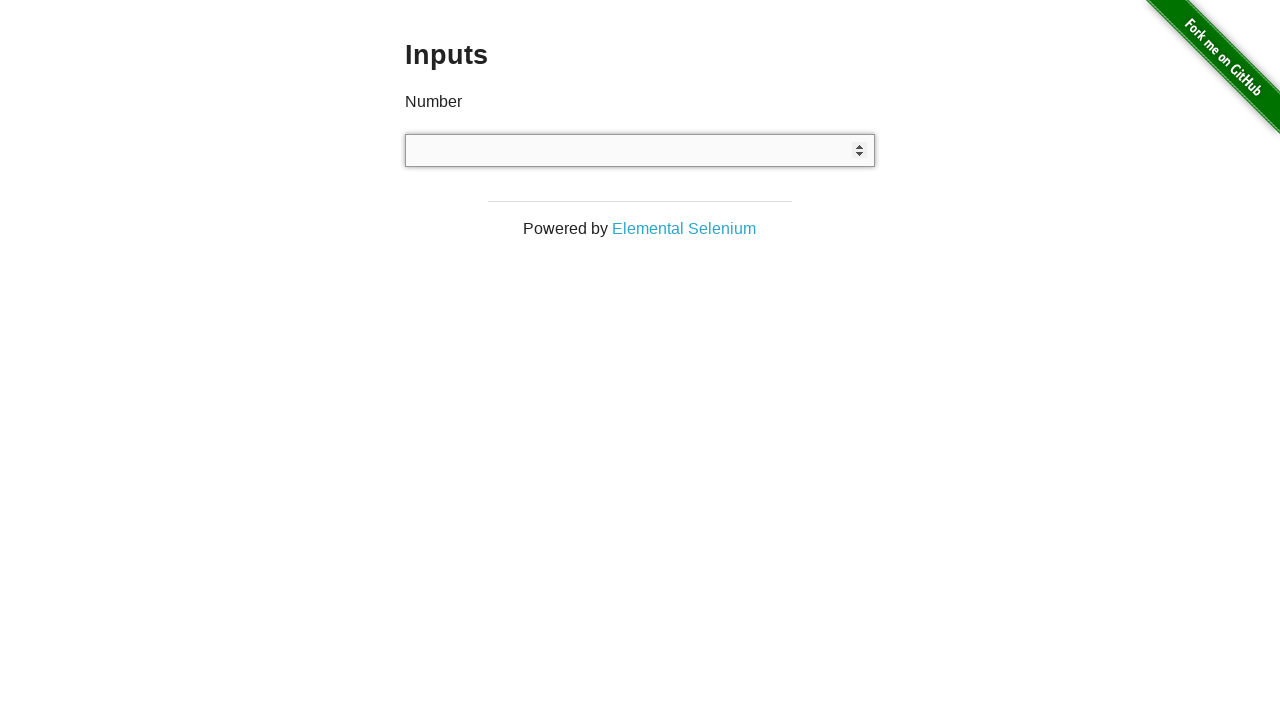

Cleared input field after typing 'M' on input
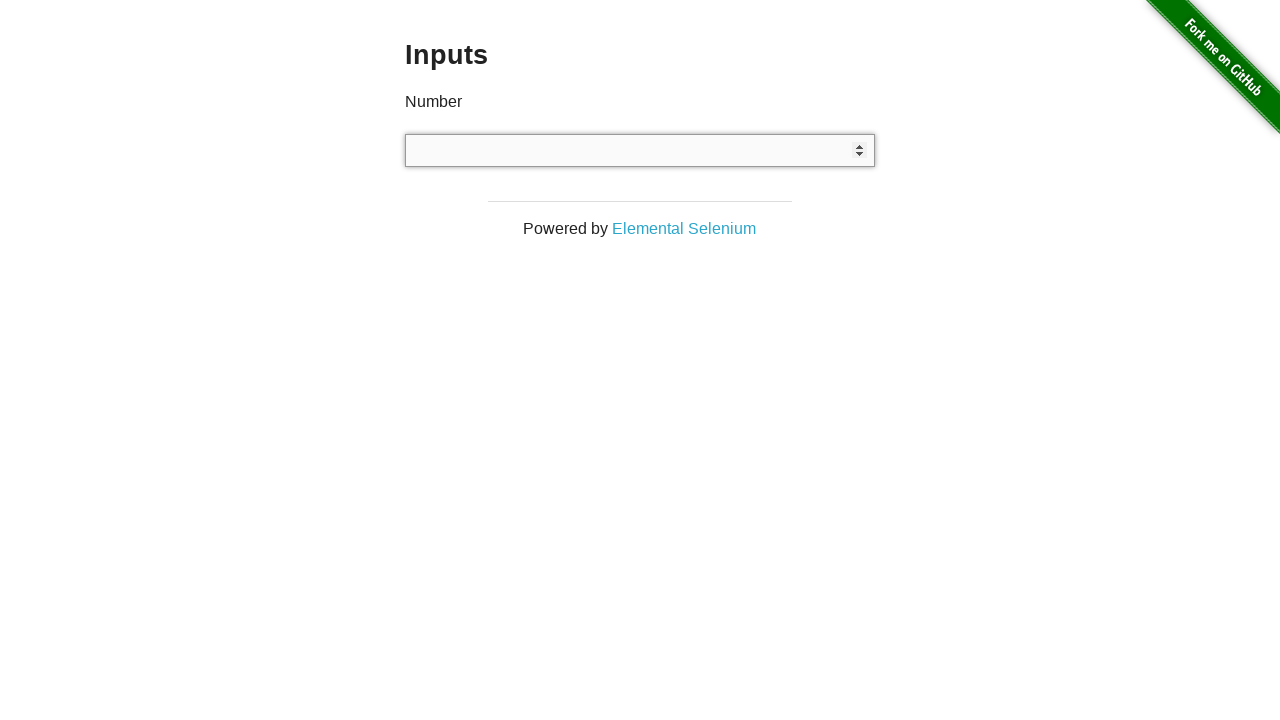

Attempted to type letter 'N' into number input field on input
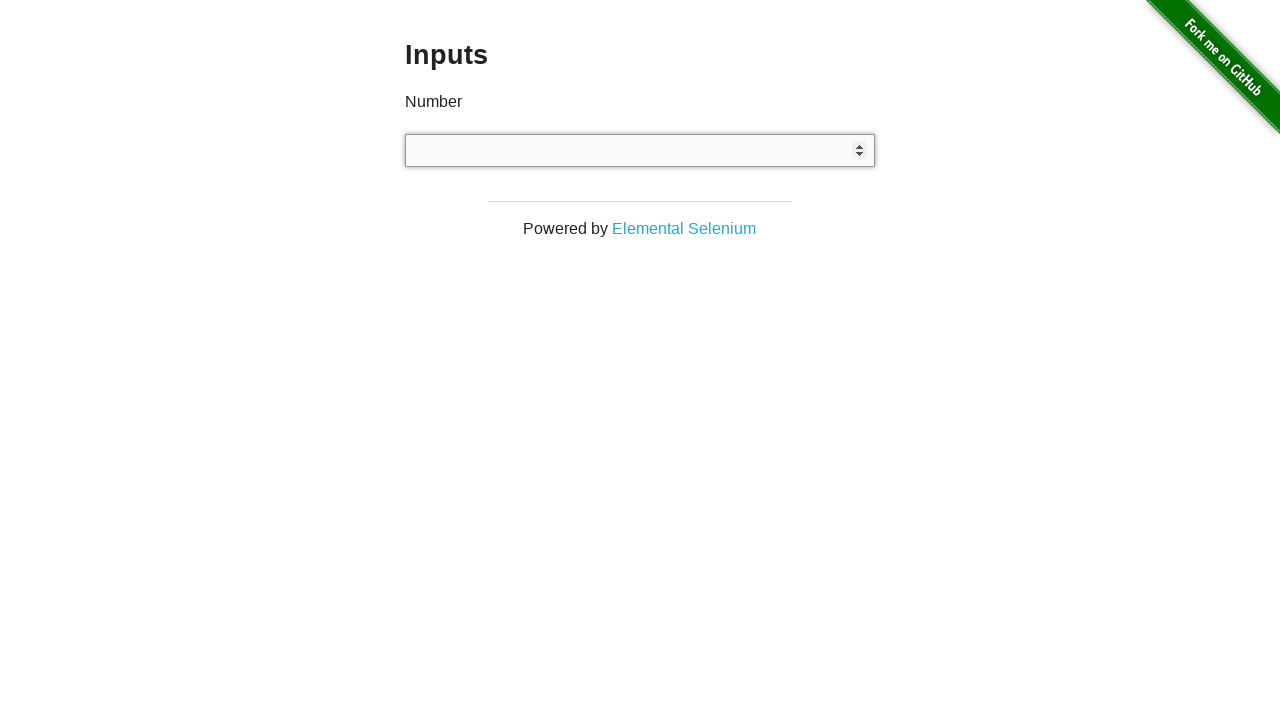

Cleared input field after typing 'N' on input
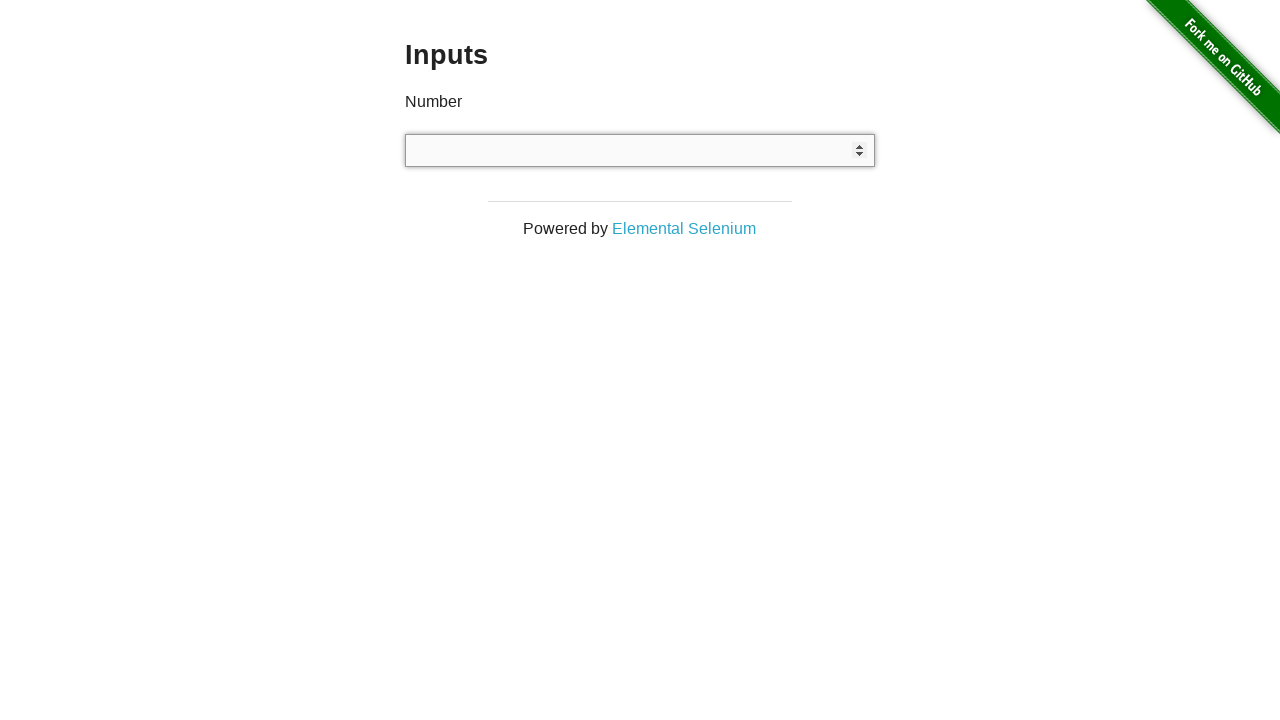

Attempted to type letter 'O' into number input field on input
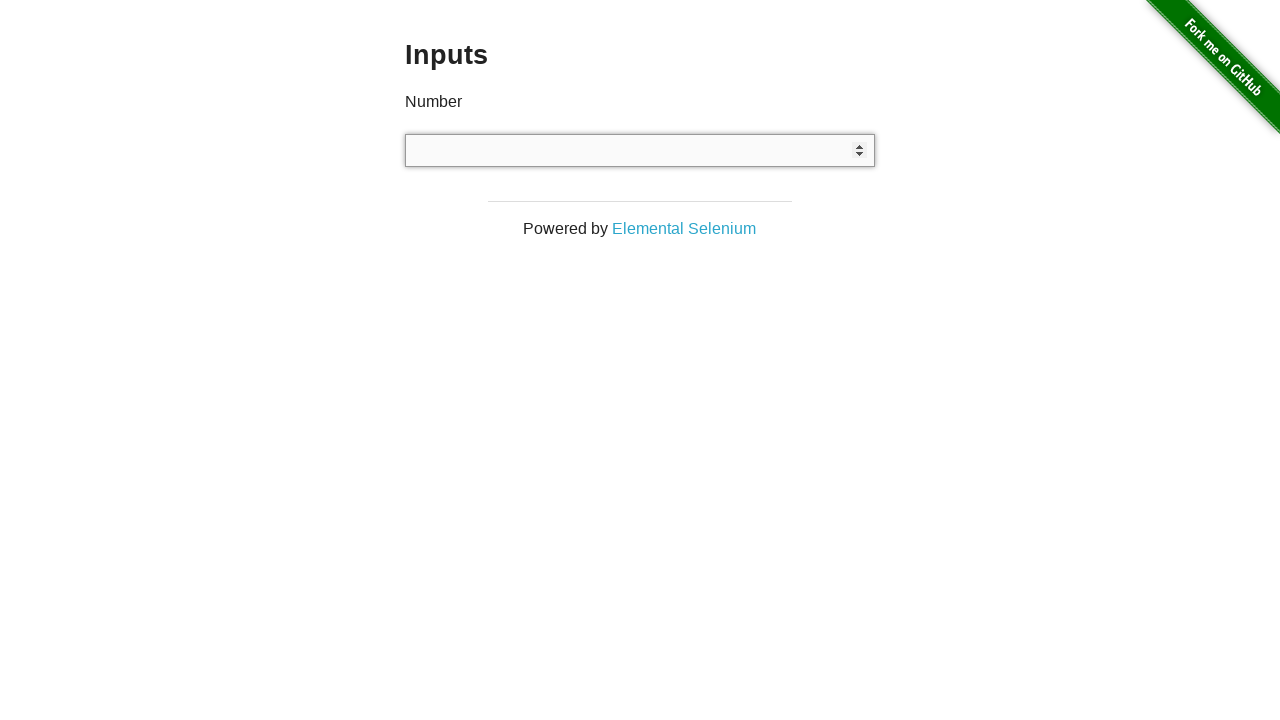

Cleared input field after typing 'O' on input
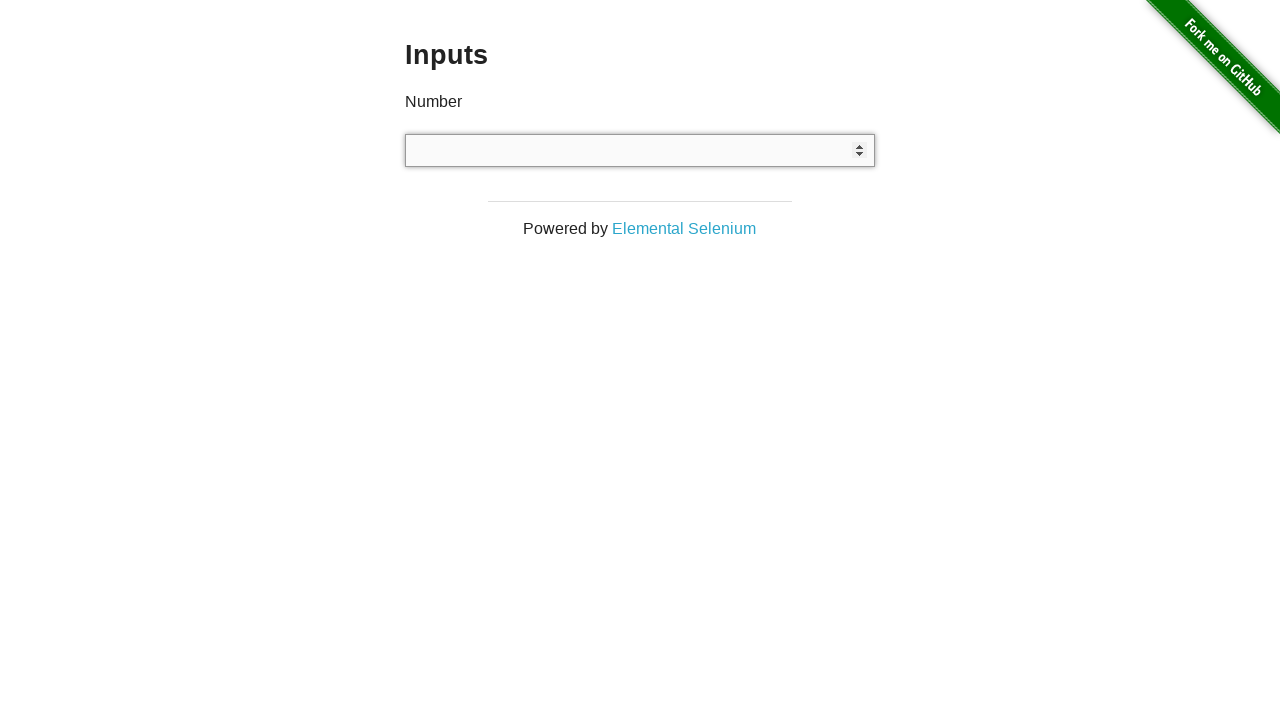

Attempted to type letter 'P' into number input field on input
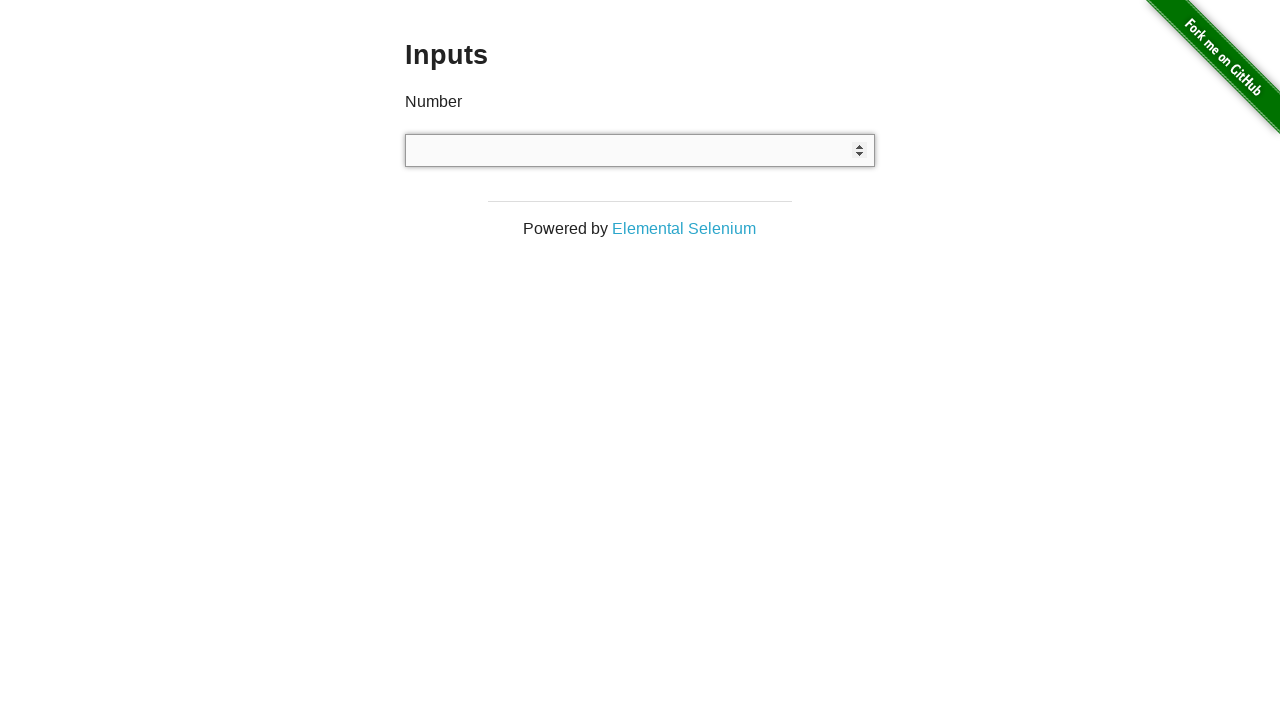

Cleared input field after typing 'P' on input
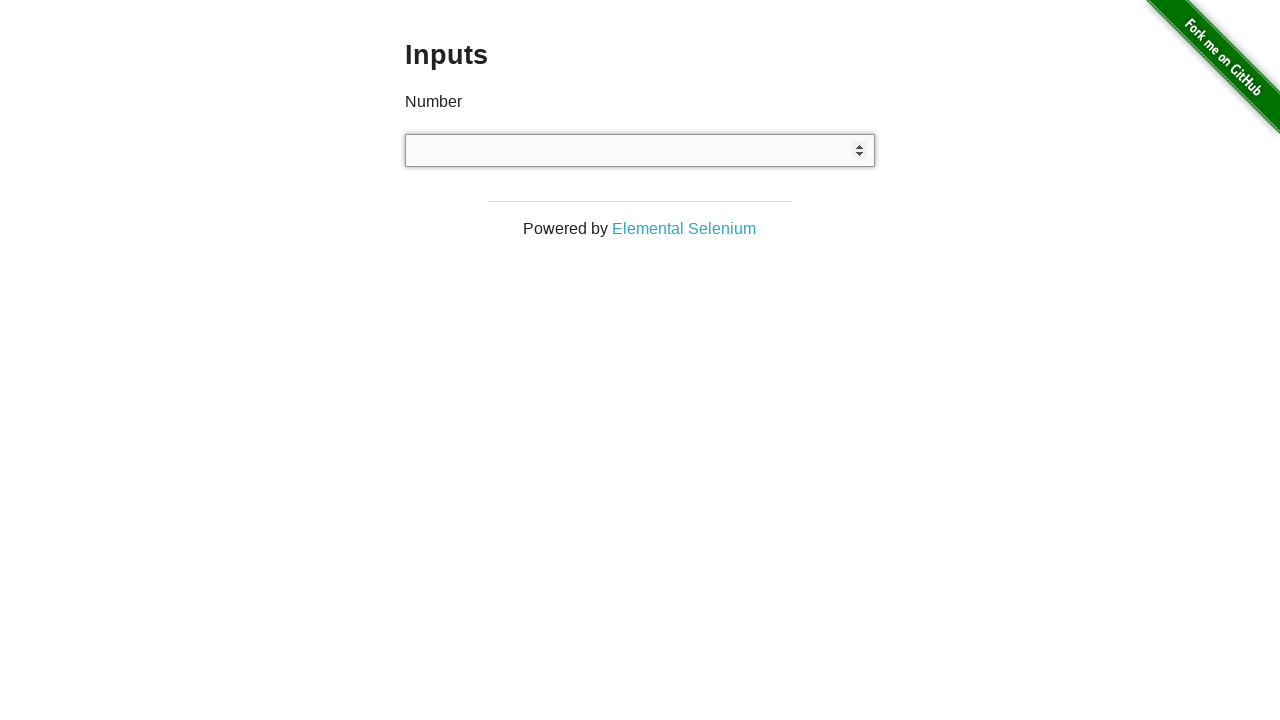

Attempted to type letter 'Q' into number input field on input
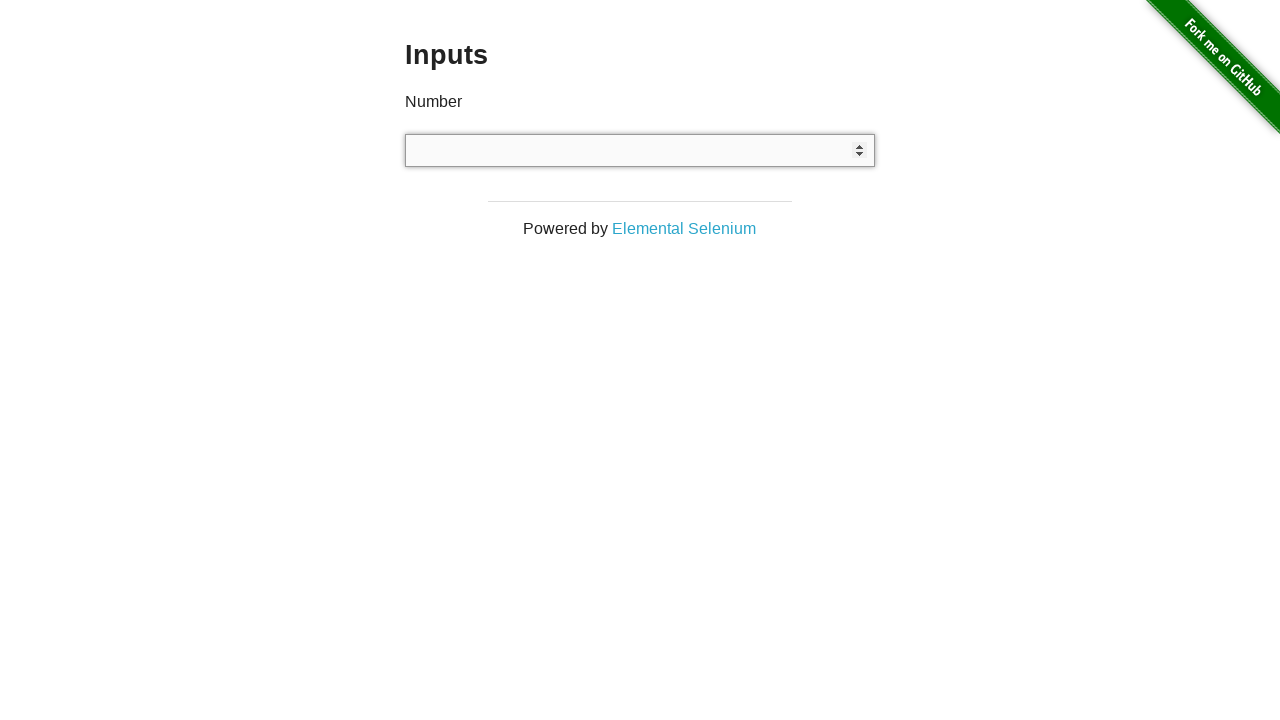

Cleared input field after typing 'Q' on input
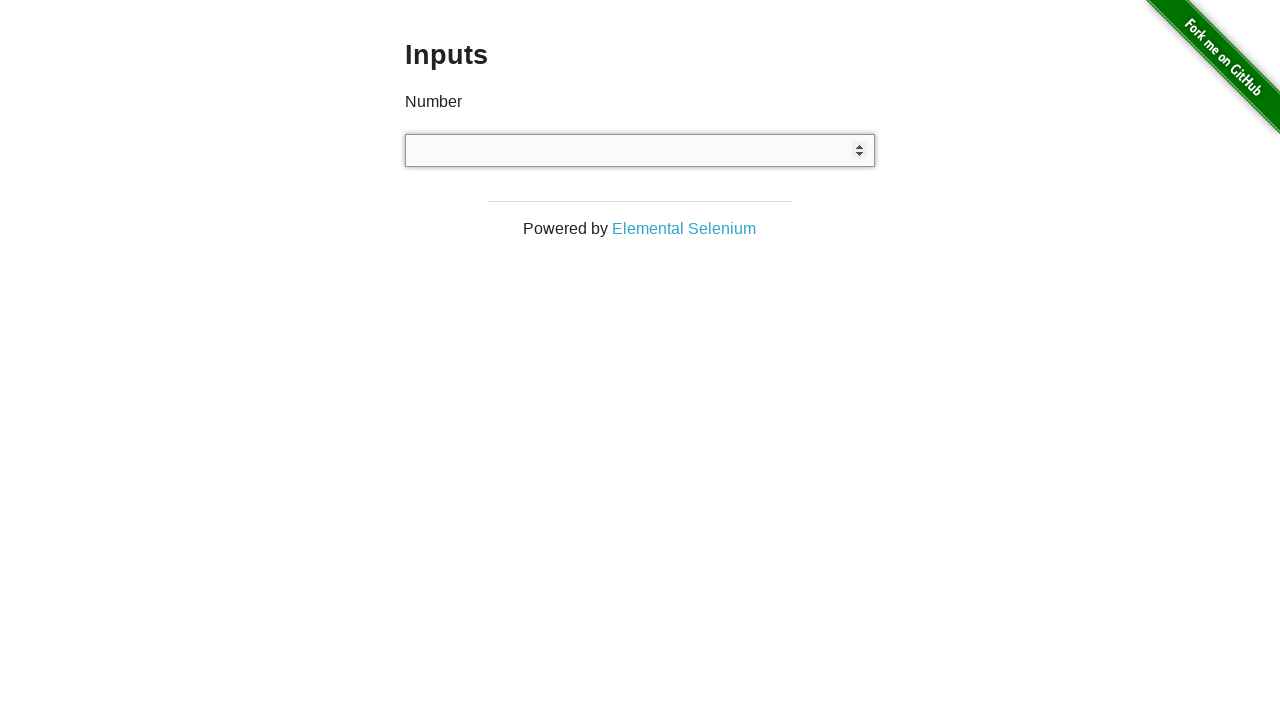

Attempted to type letter 'R' into number input field on input
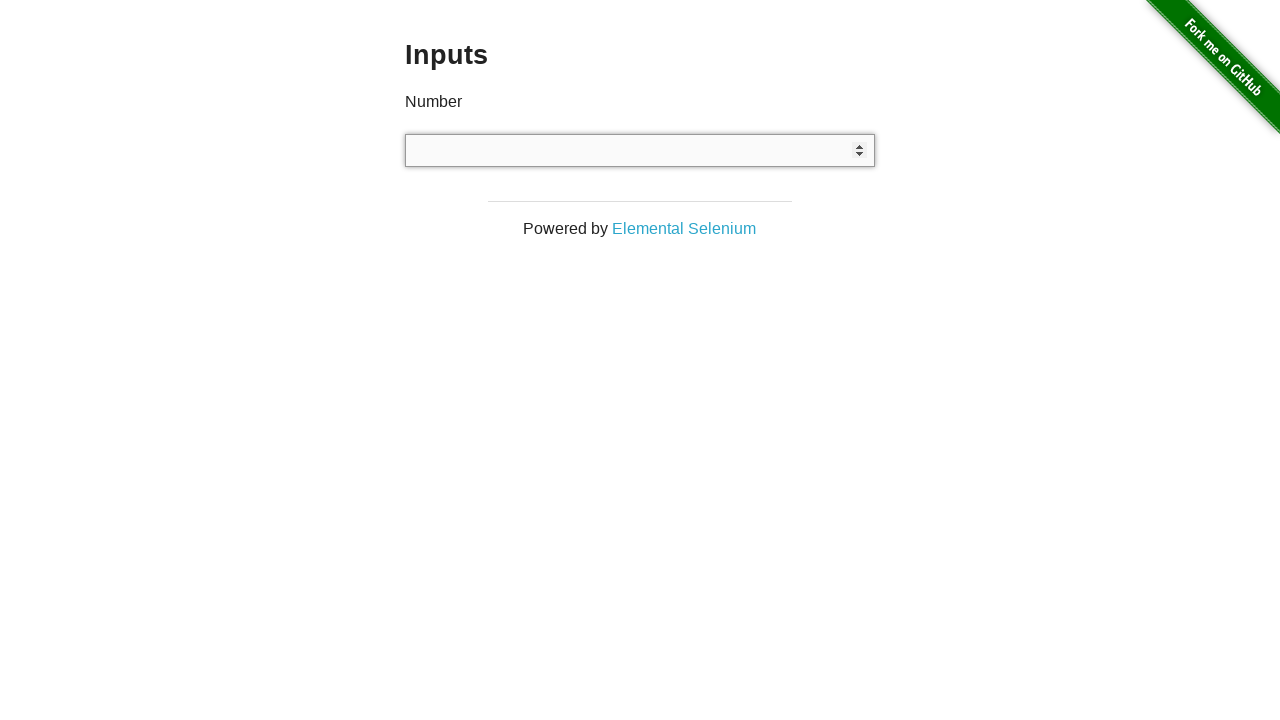

Cleared input field after typing 'R' on input
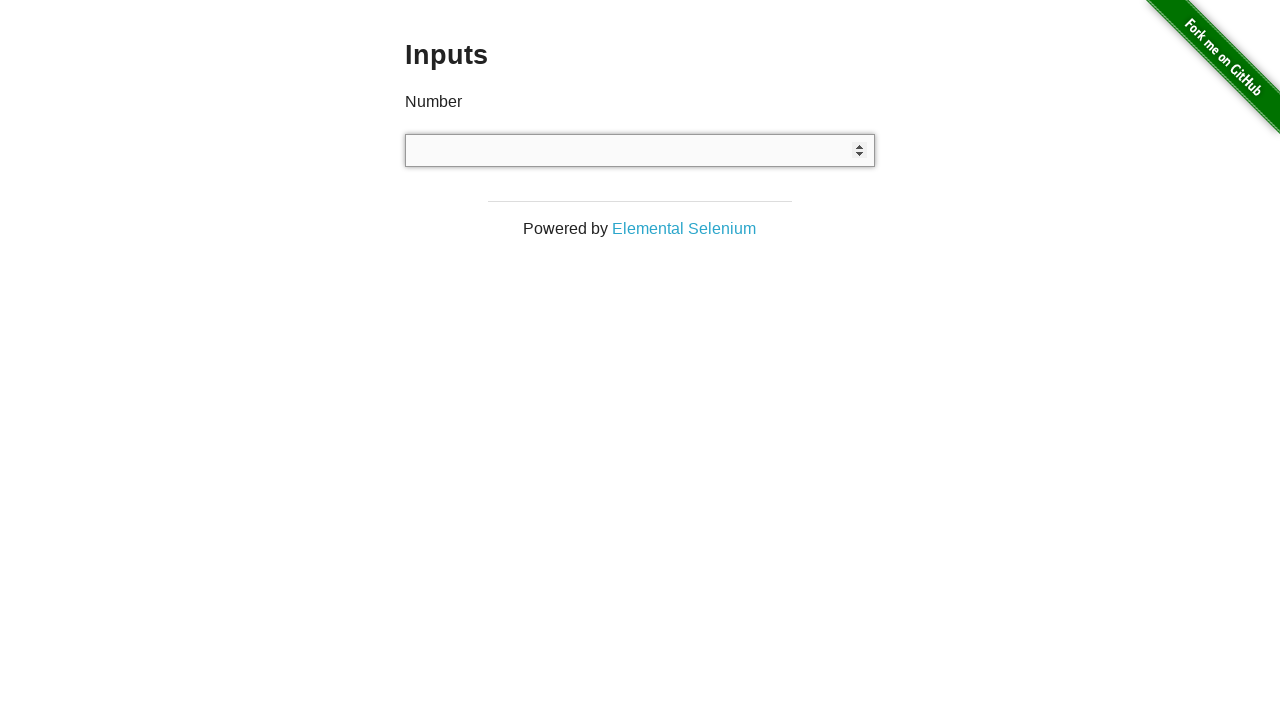

Attempted to type letter 'S' into number input field on input
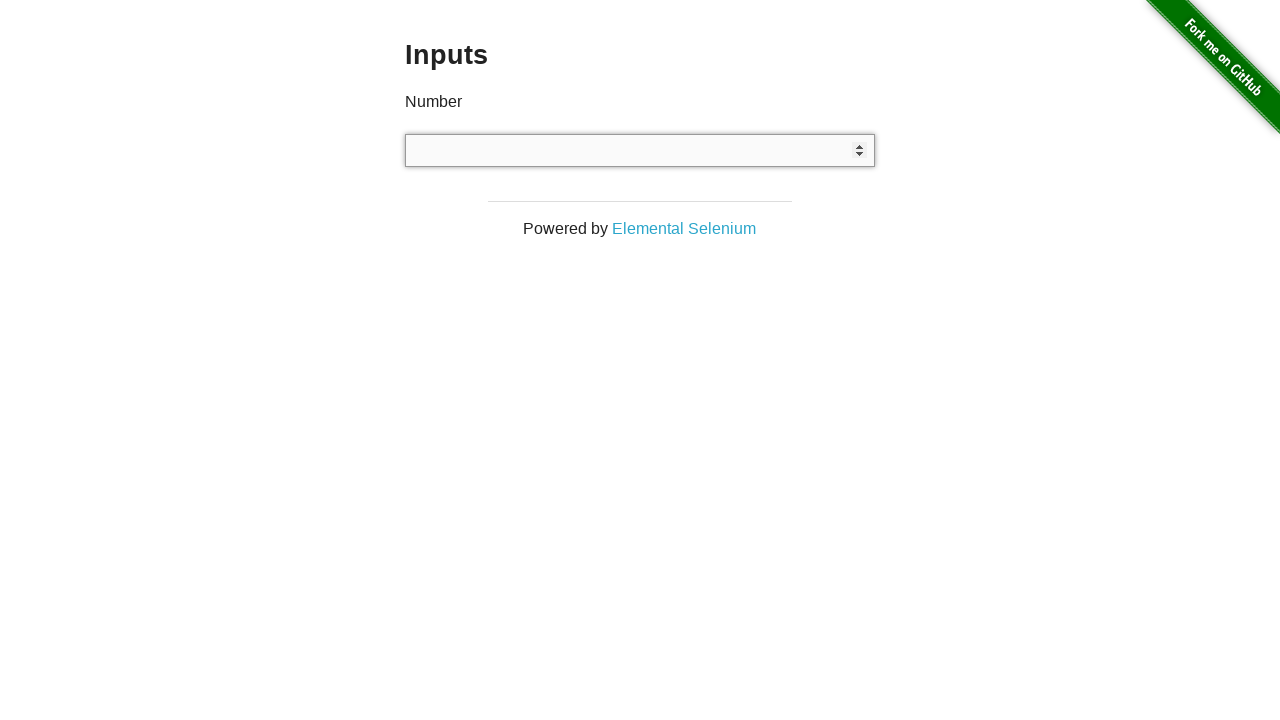

Cleared input field after typing 'S' on input
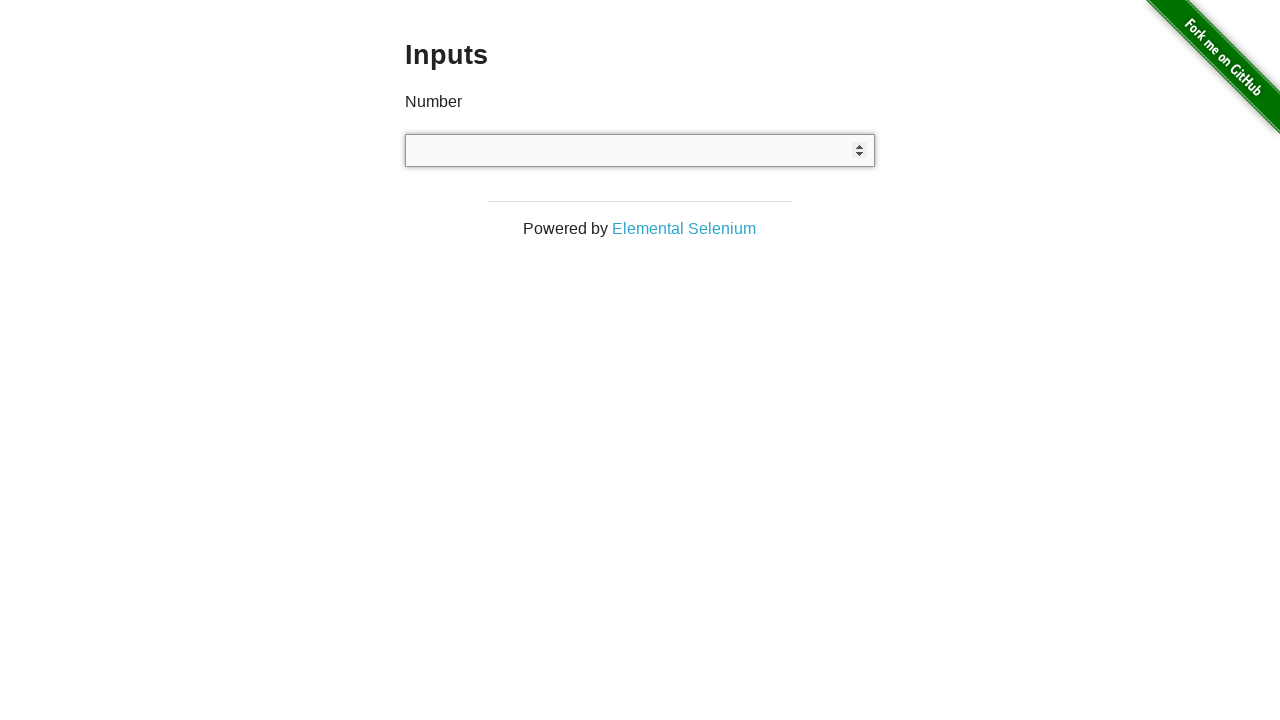

Attempted to type letter 'T' into number input field on input
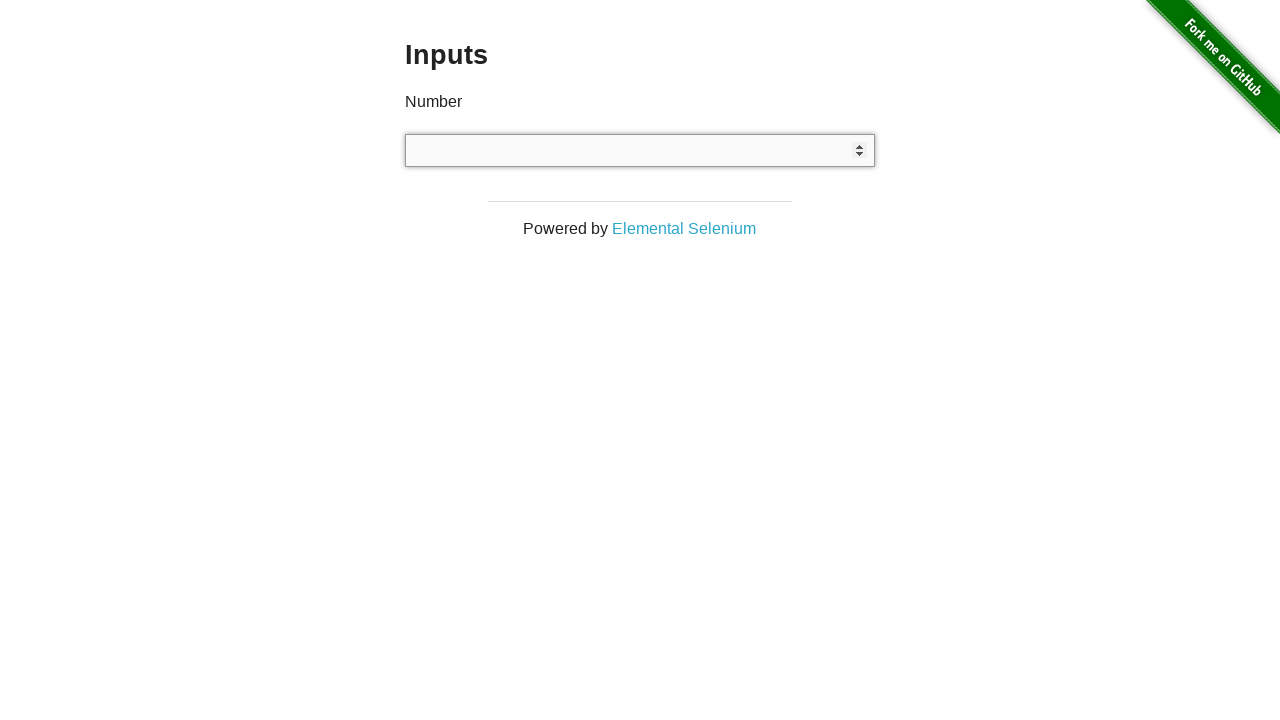

Cleared input field after typing 'T' on input
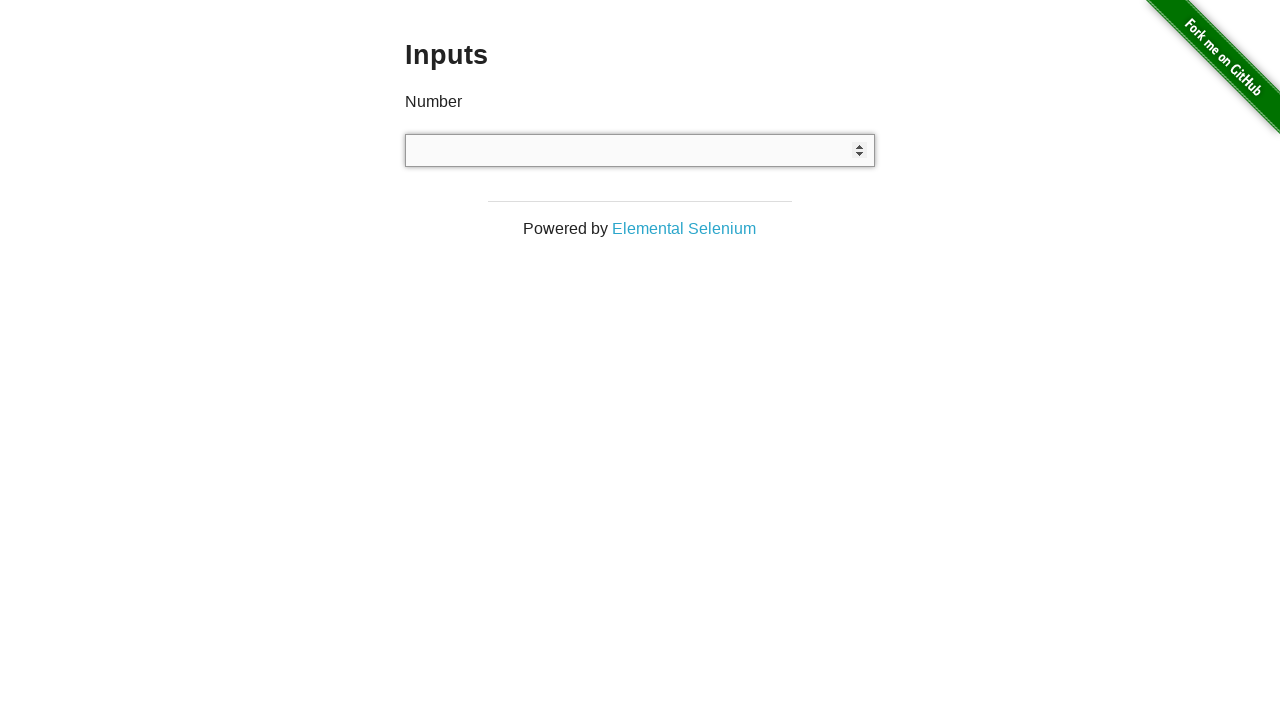

Attempted to type letter 'U' into number input field on input
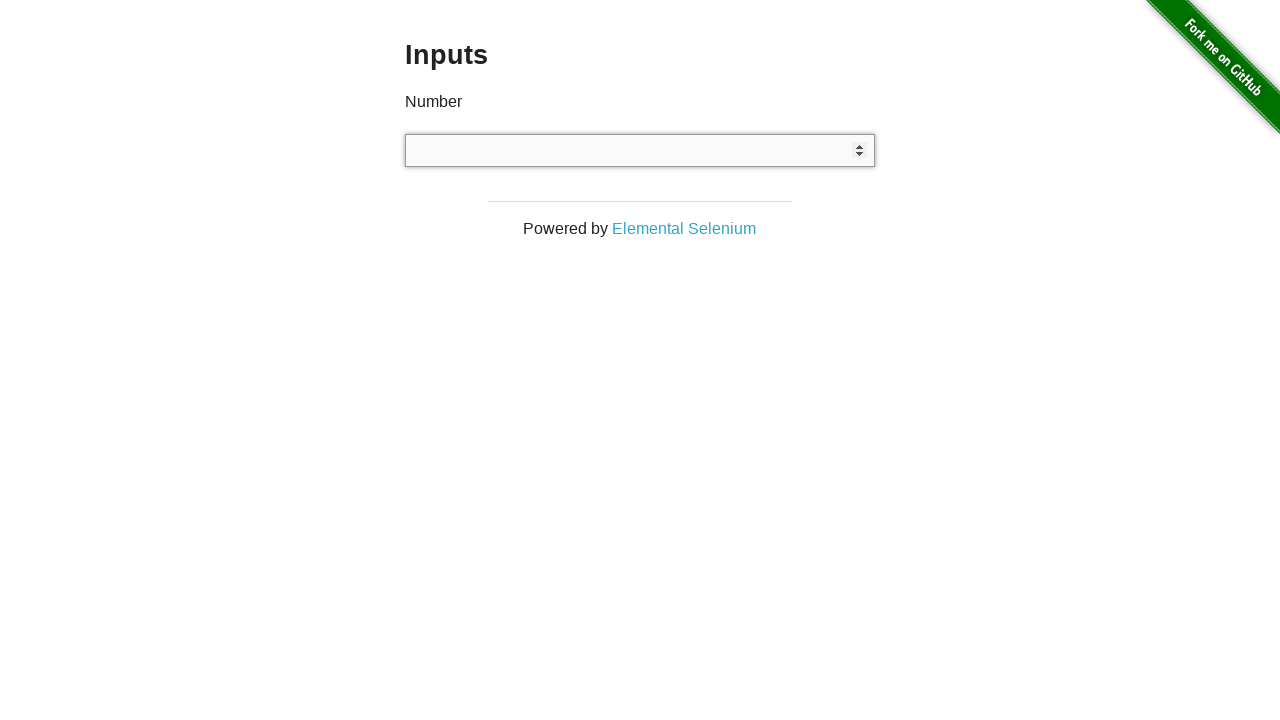

Cleared input field after typing 'U' on input
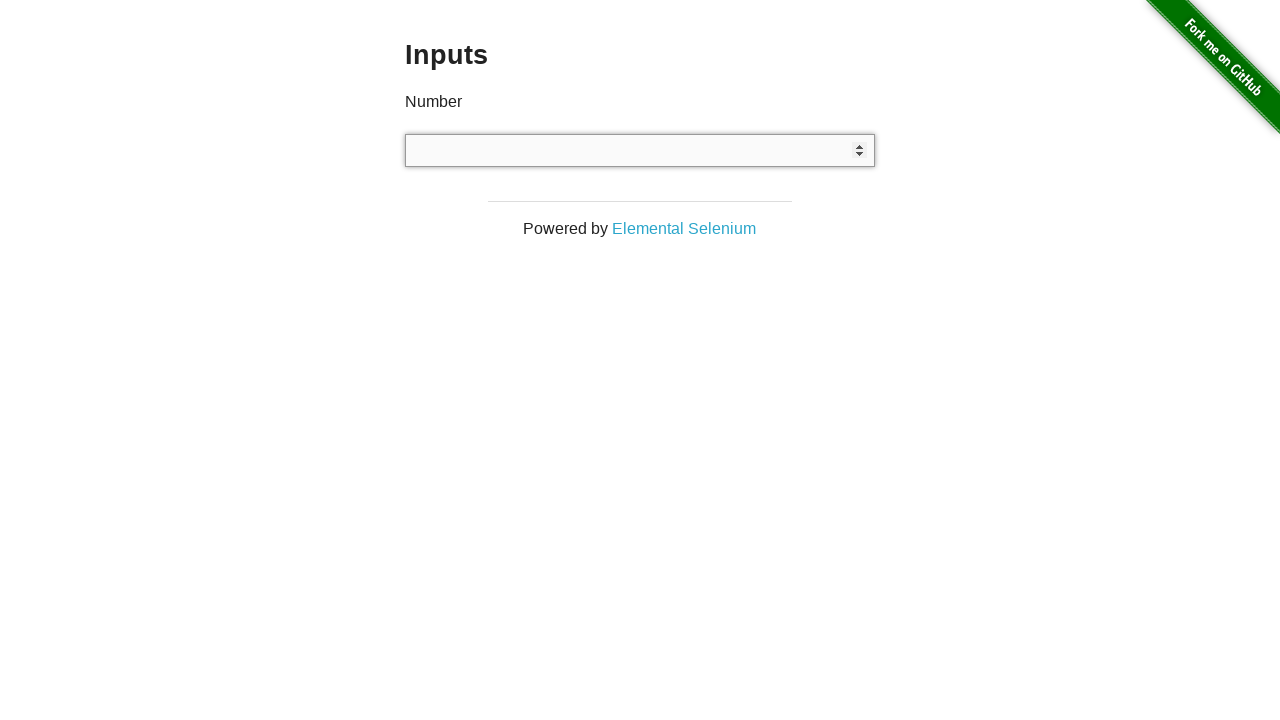

Attempted to type letter 'V' into number input field on input
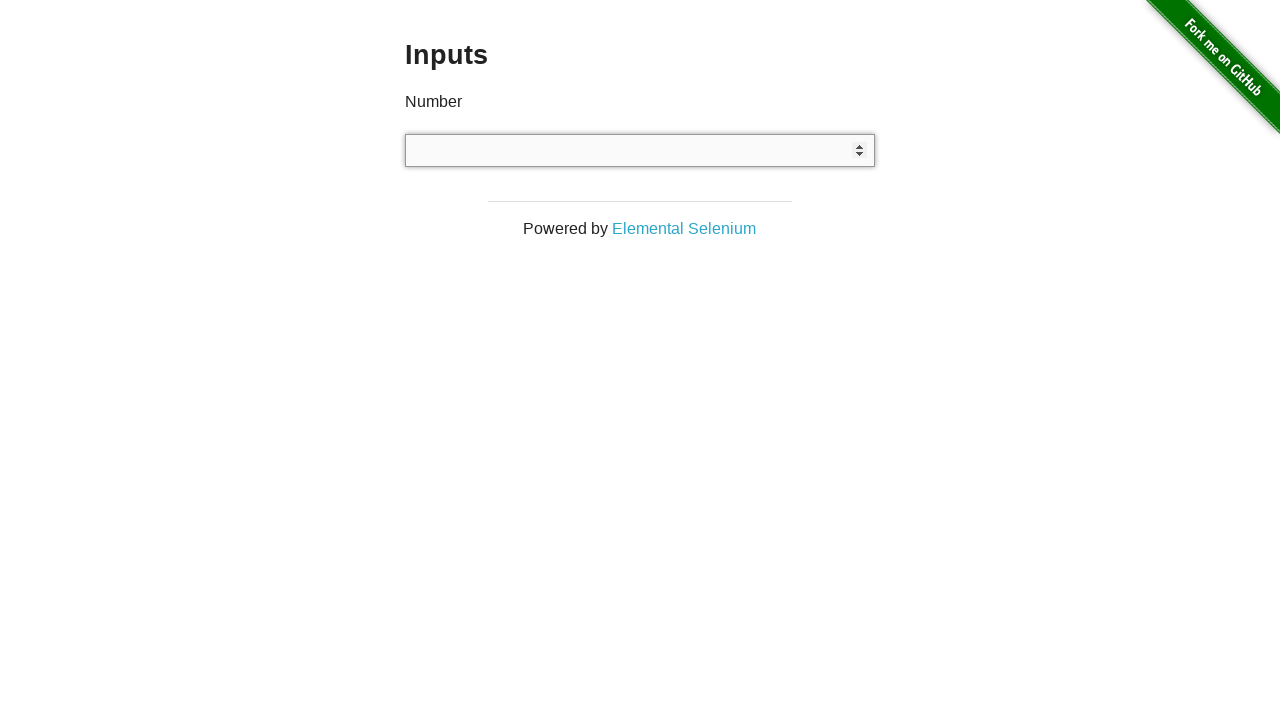

Cleared input field after typing 'V' on input
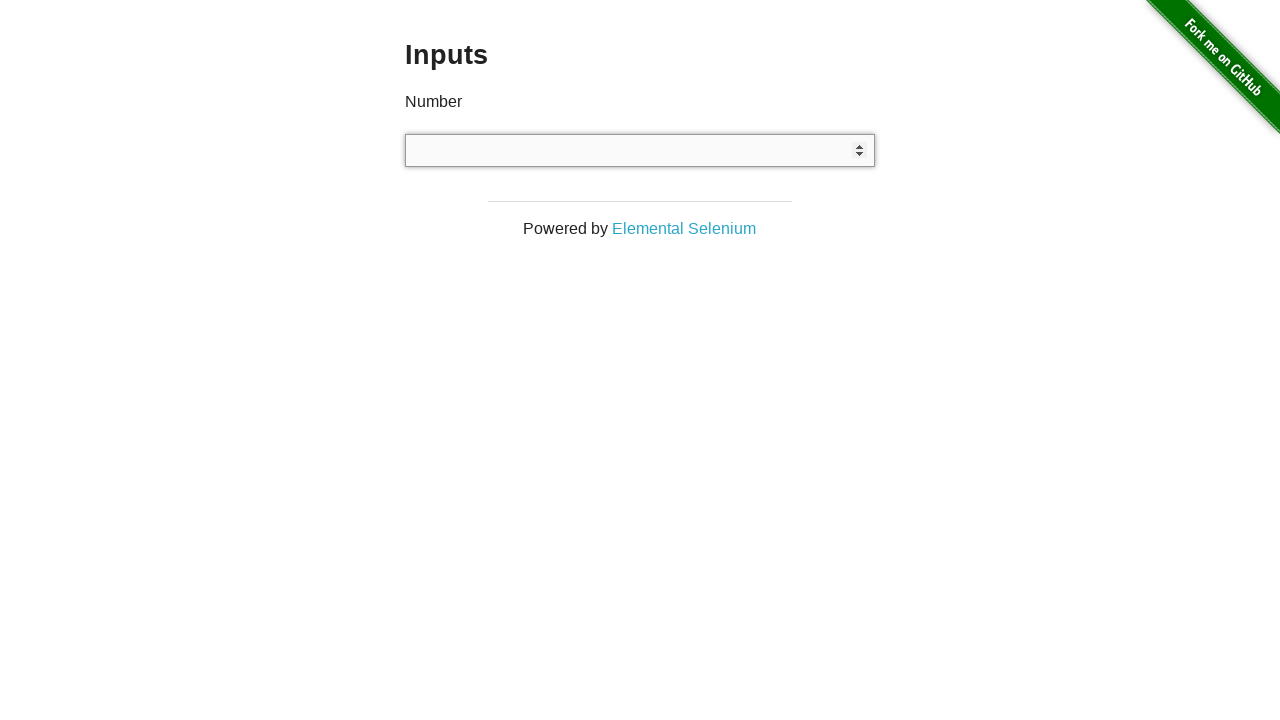

Attempted to type letter 'W' into number input field on input
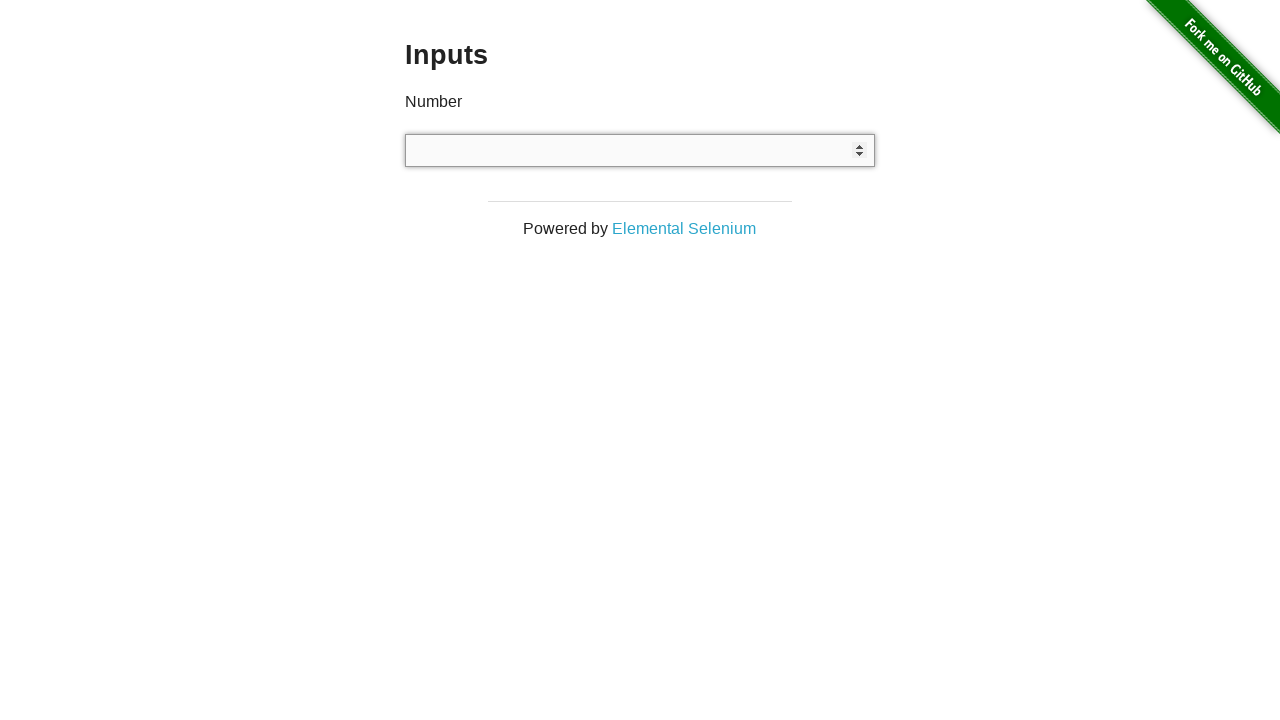

Cleared input field after typing 'W' on input
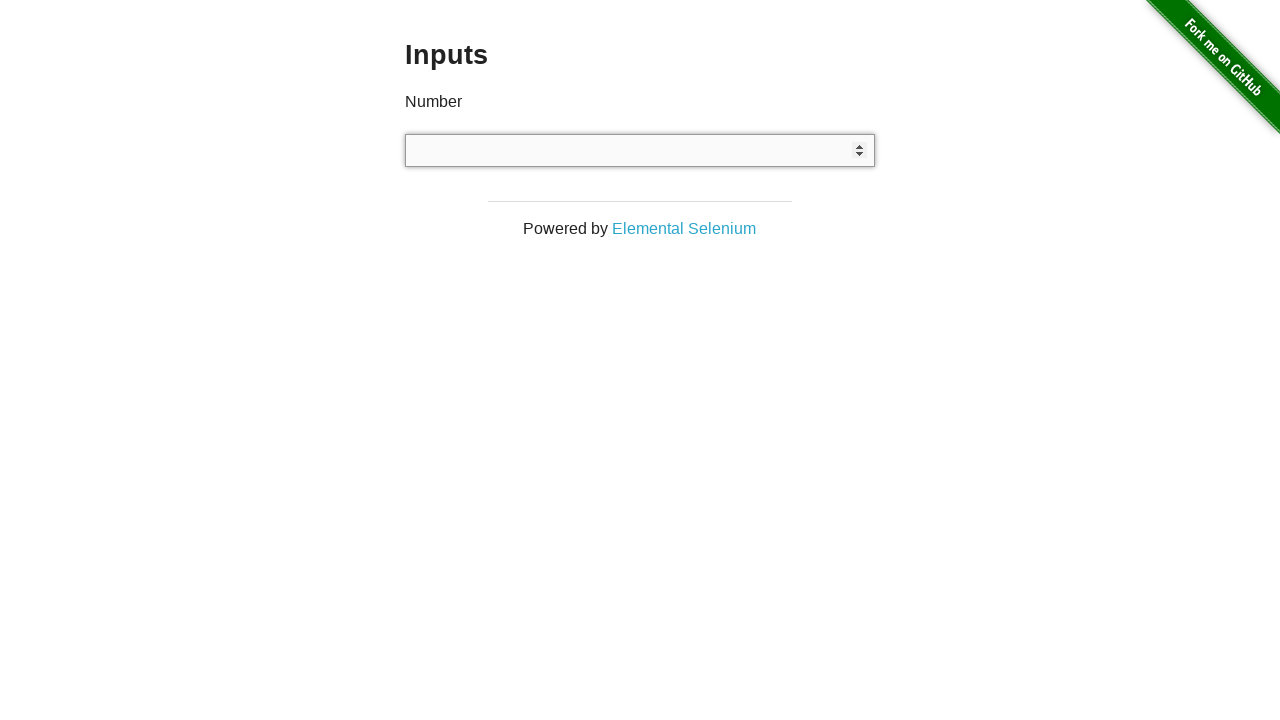

Attempted to type letter 'X' into number input field on input
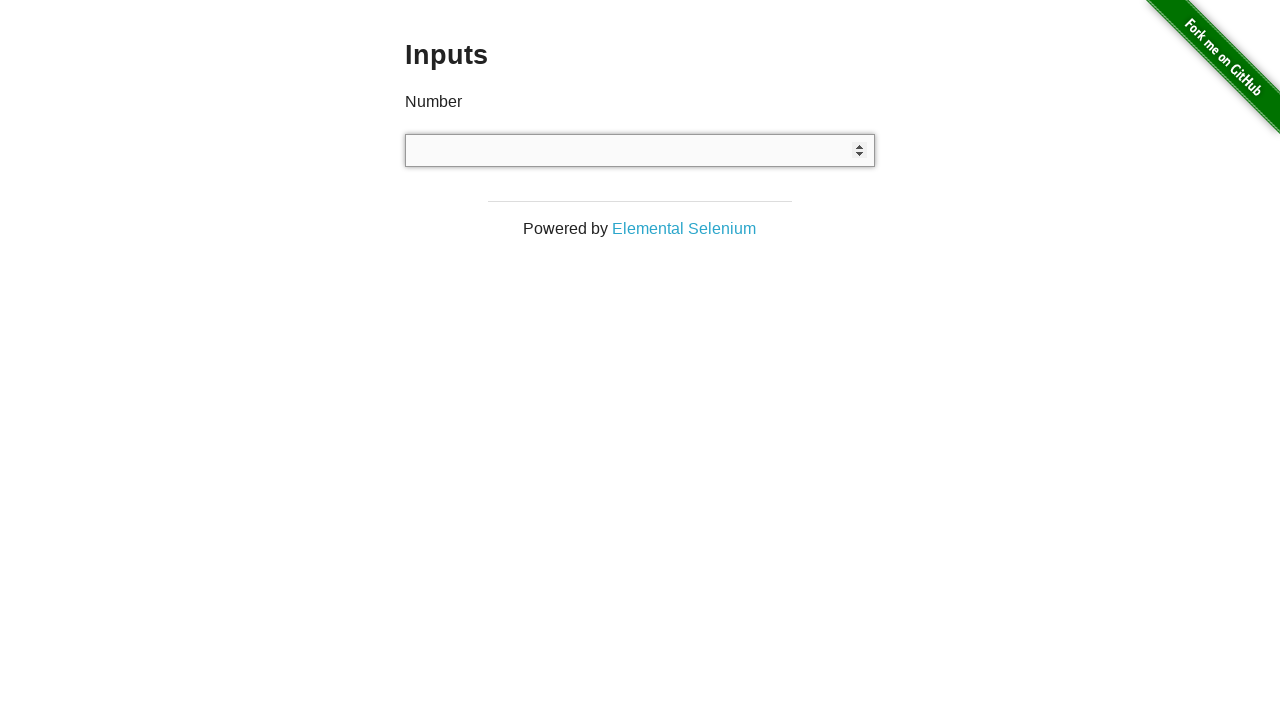

Cleared input field after typing 'X' on input
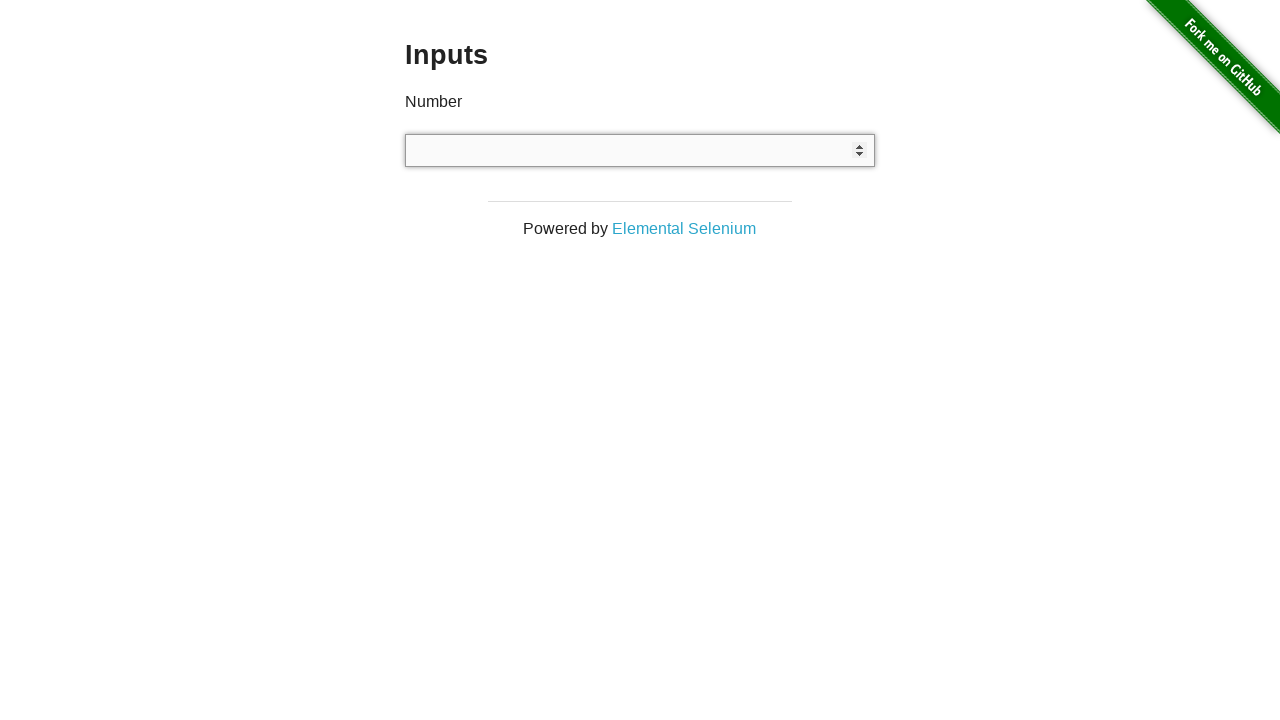

Attempted to type letter 'Y' into number input field on input
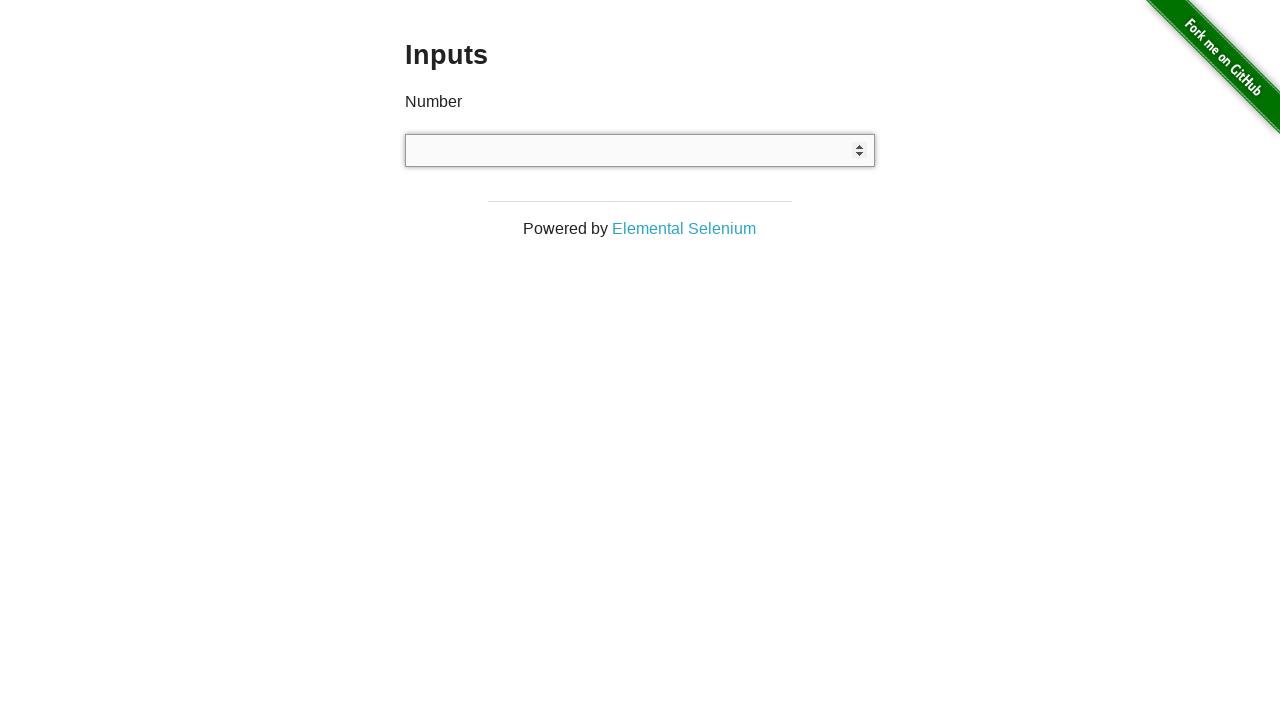

Cleared input field after typing 'Y' on input
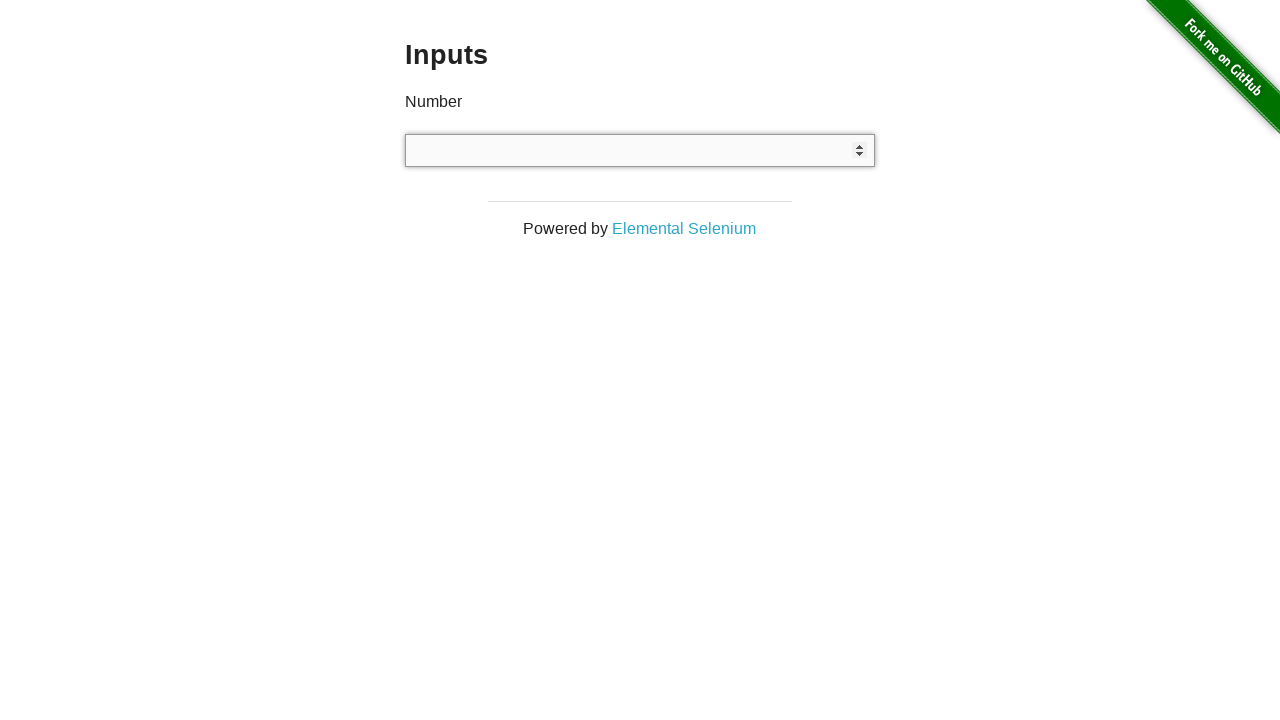

Attempted to type letter 'Z' into number input field on input
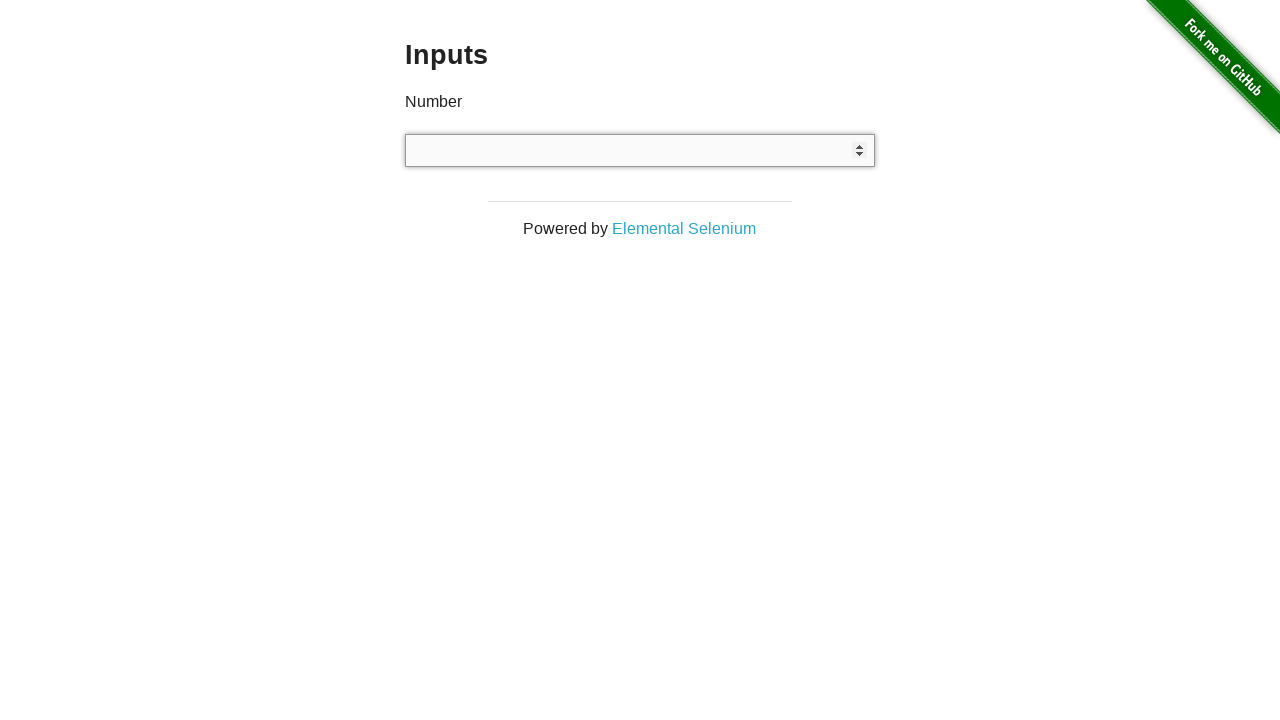

Cleared input field after typing 'Z' on input
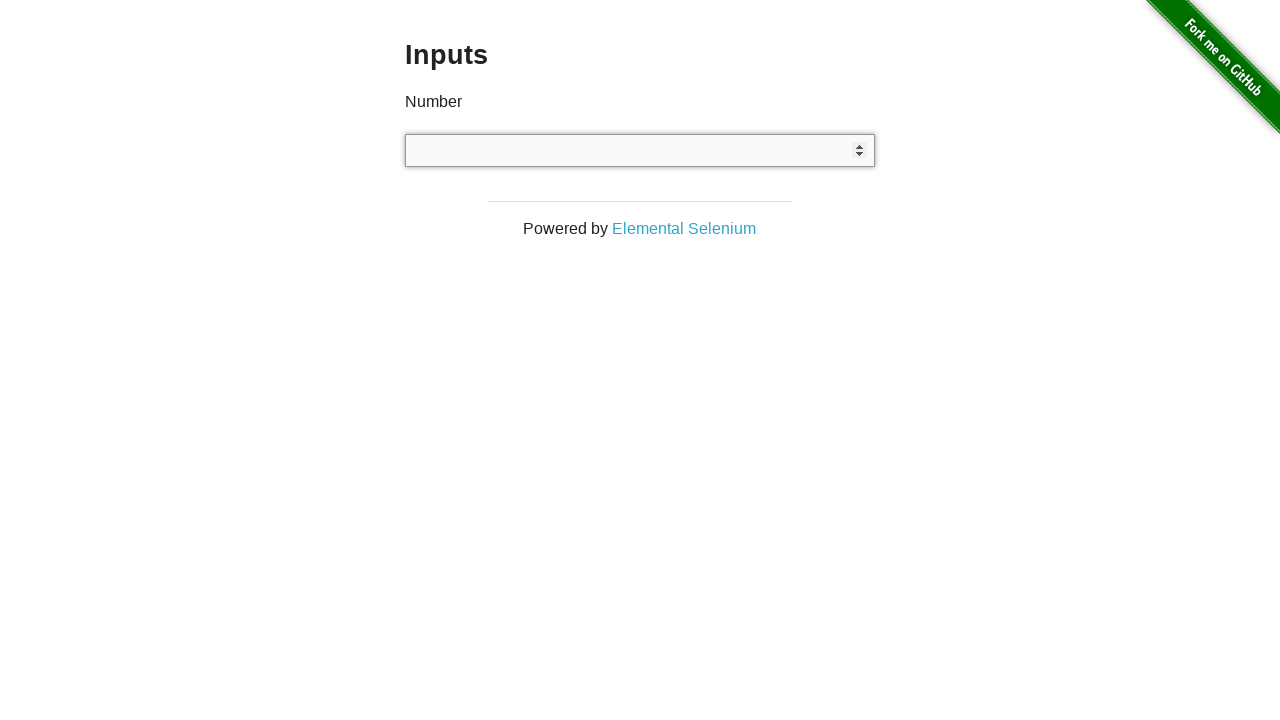

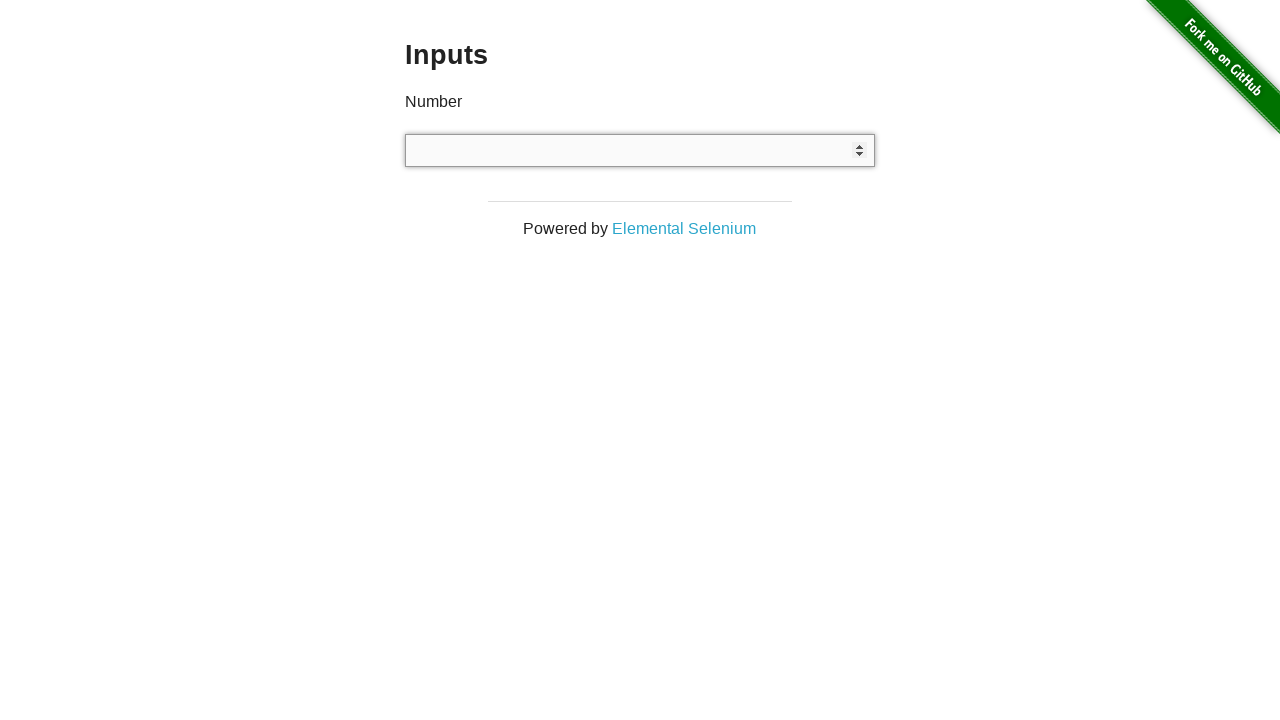